Automates playing the "1 to 50" game by clicking numbers in sequence from 1 to 50, then waits for the score results to be displayed.

Starting URL: http://zzzscore.com/1to50/

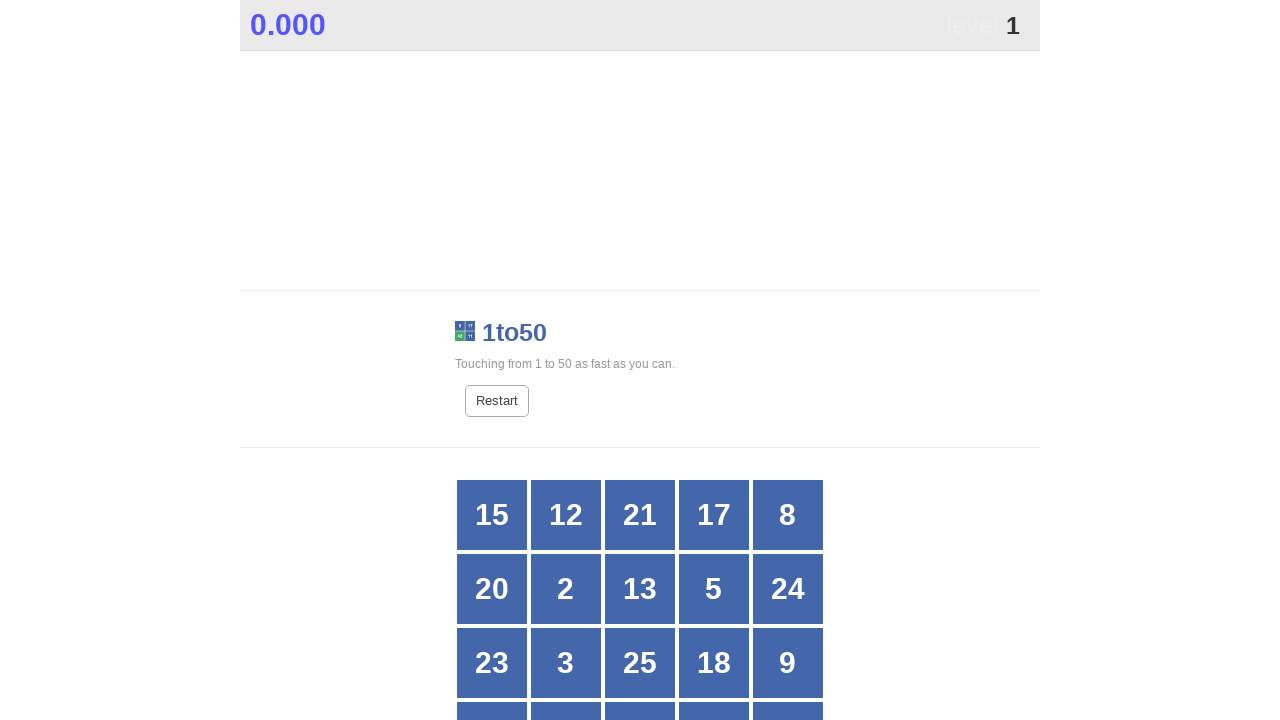

Clicked number 1 in the grid at (566, 685) on //*[@id='grid']//div[text()='1']
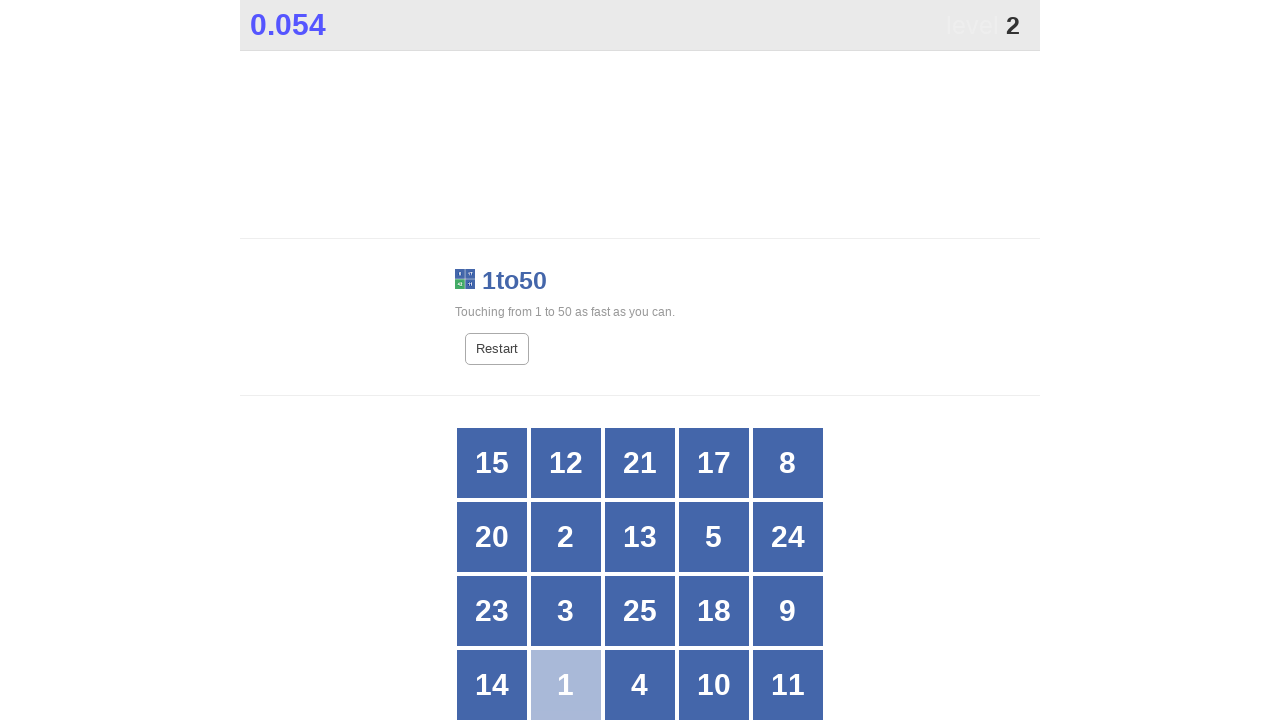

Clicked number 2 in the grid at (566, 537) on //*[@id='grid']//div[text()='2']
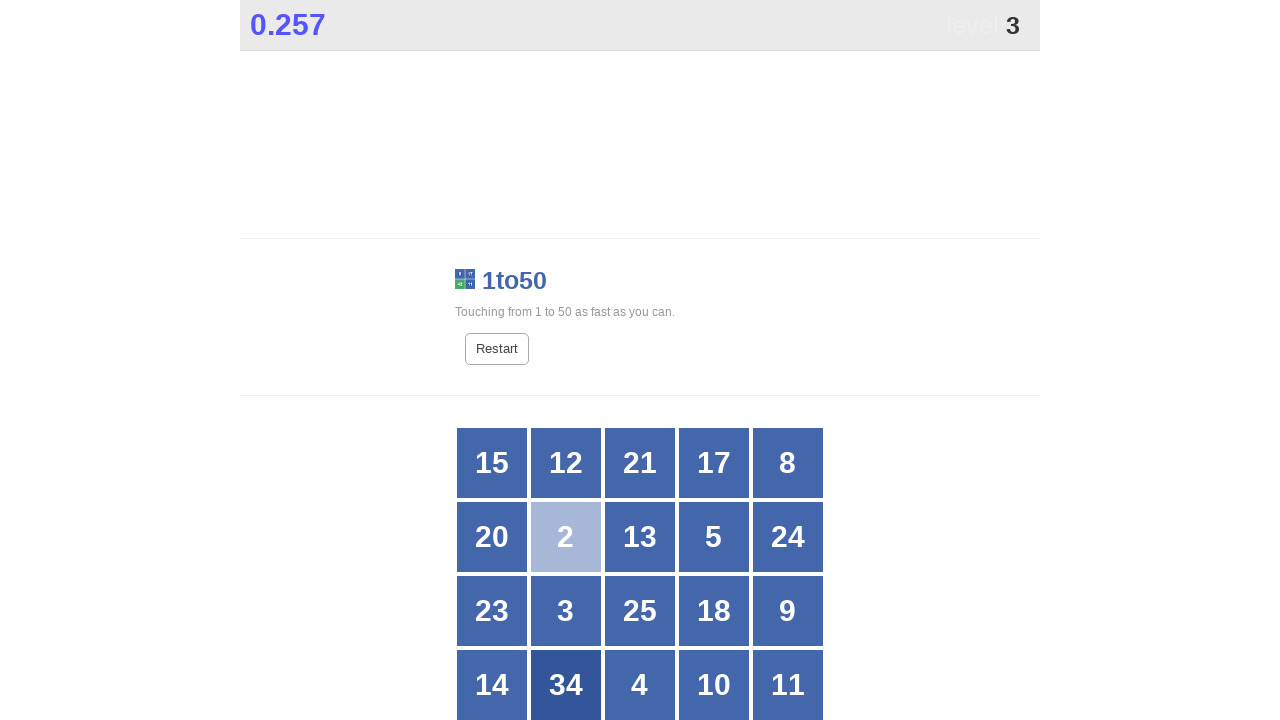

Clicked number 3 in the grid at (566, 611) on //*[@id='grid']//div[text()='3']
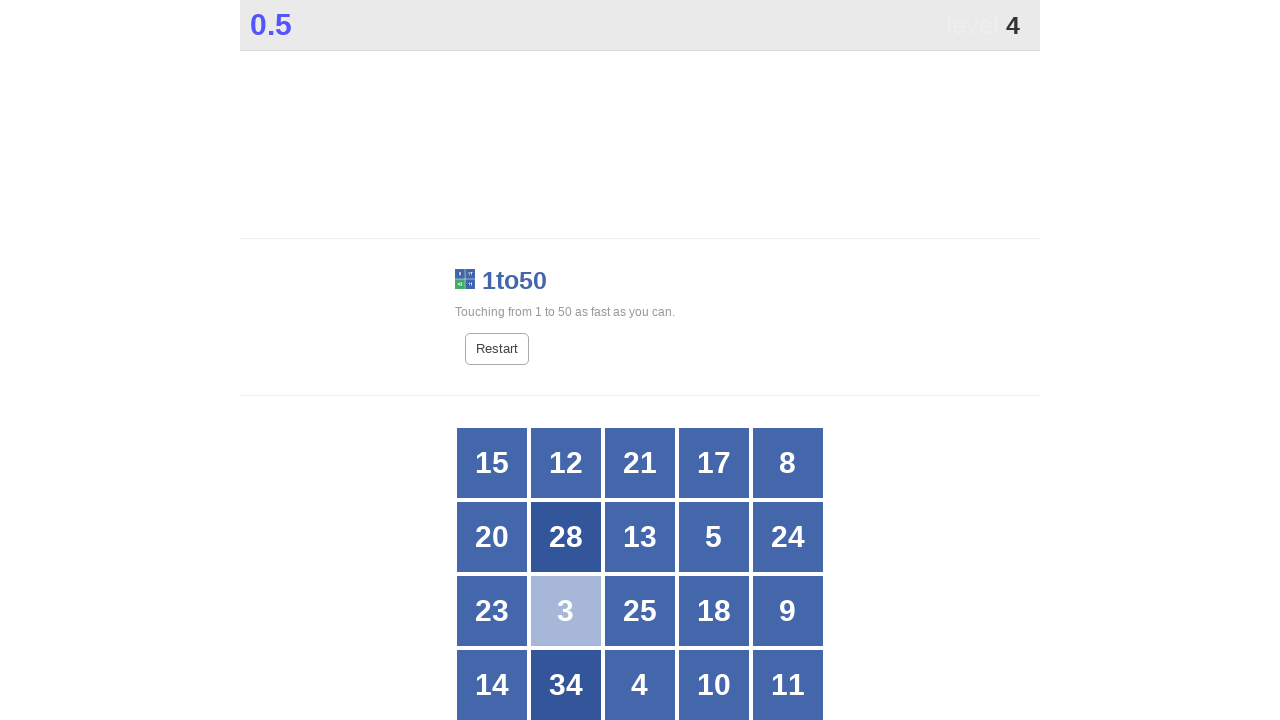

Clicked number 4 in the grid at (640, 685) on //*[@id='grid']//div[text()='4']
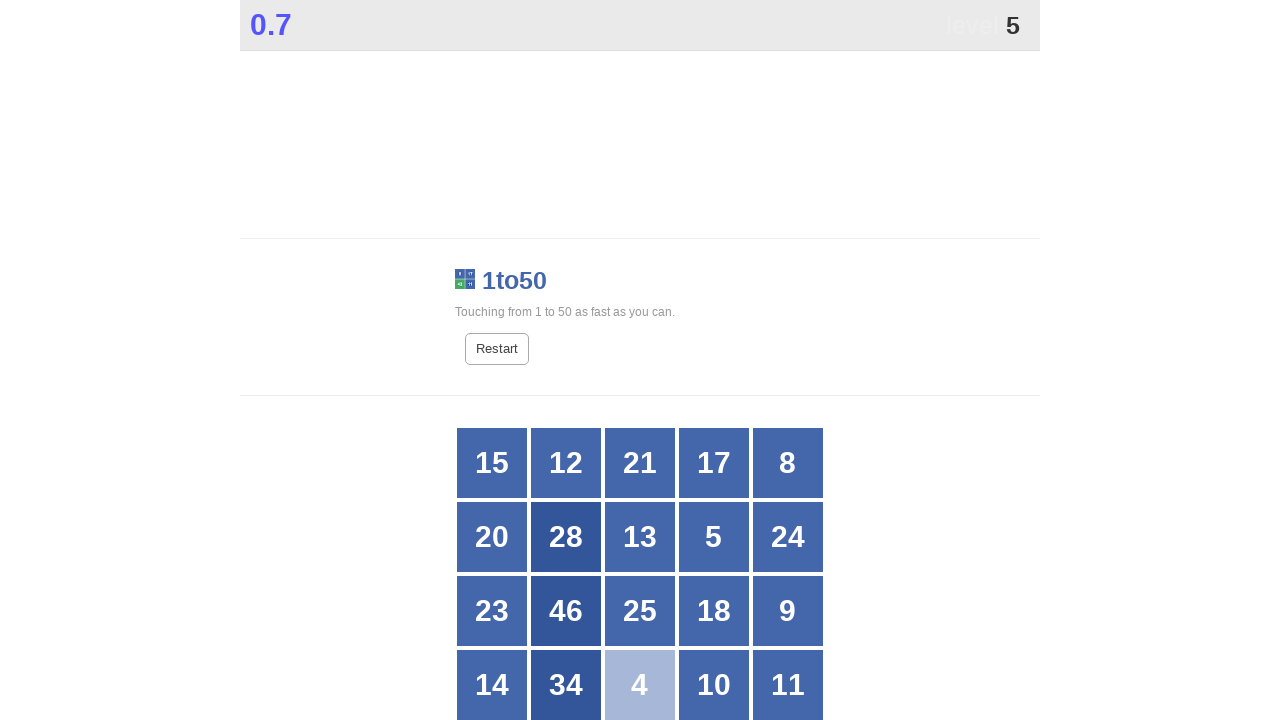

Clicked number 5 in the grid at (714, 537) on //*[@id='grid']//div[text()='5']
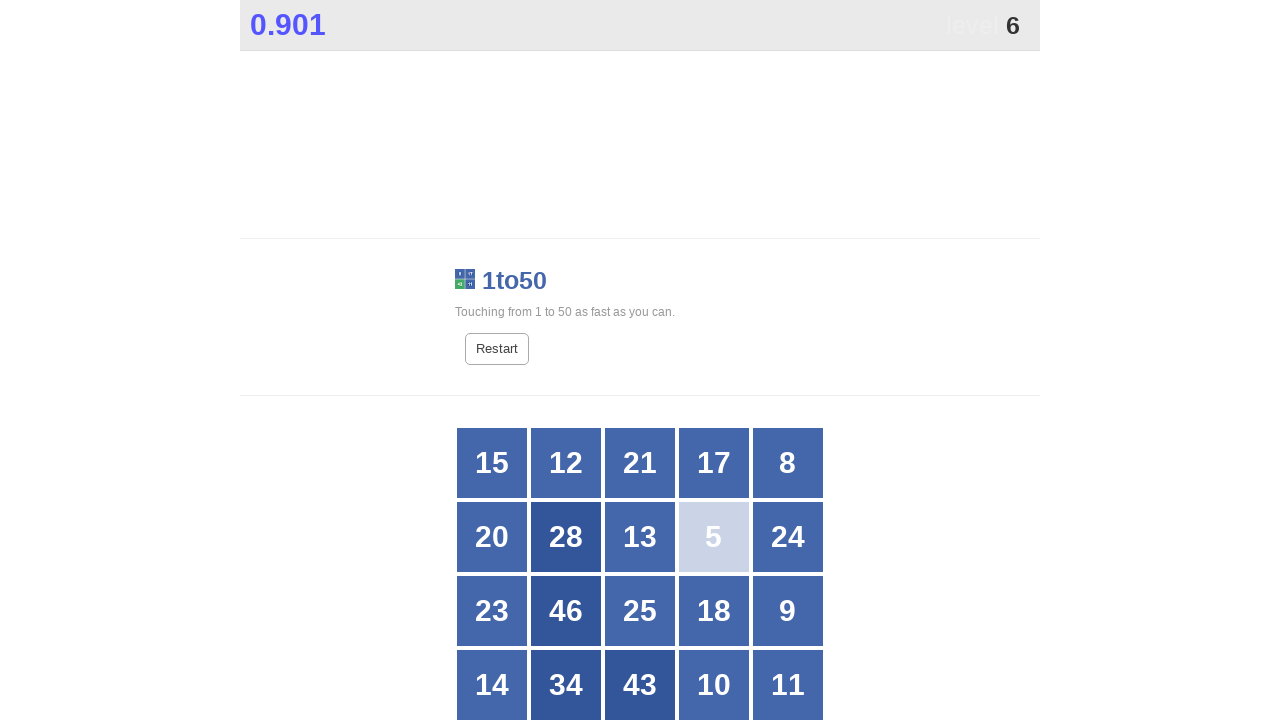

Clicked number 6 in the grid at (566, 361) on //*[@id='grid']//div[text()='6']
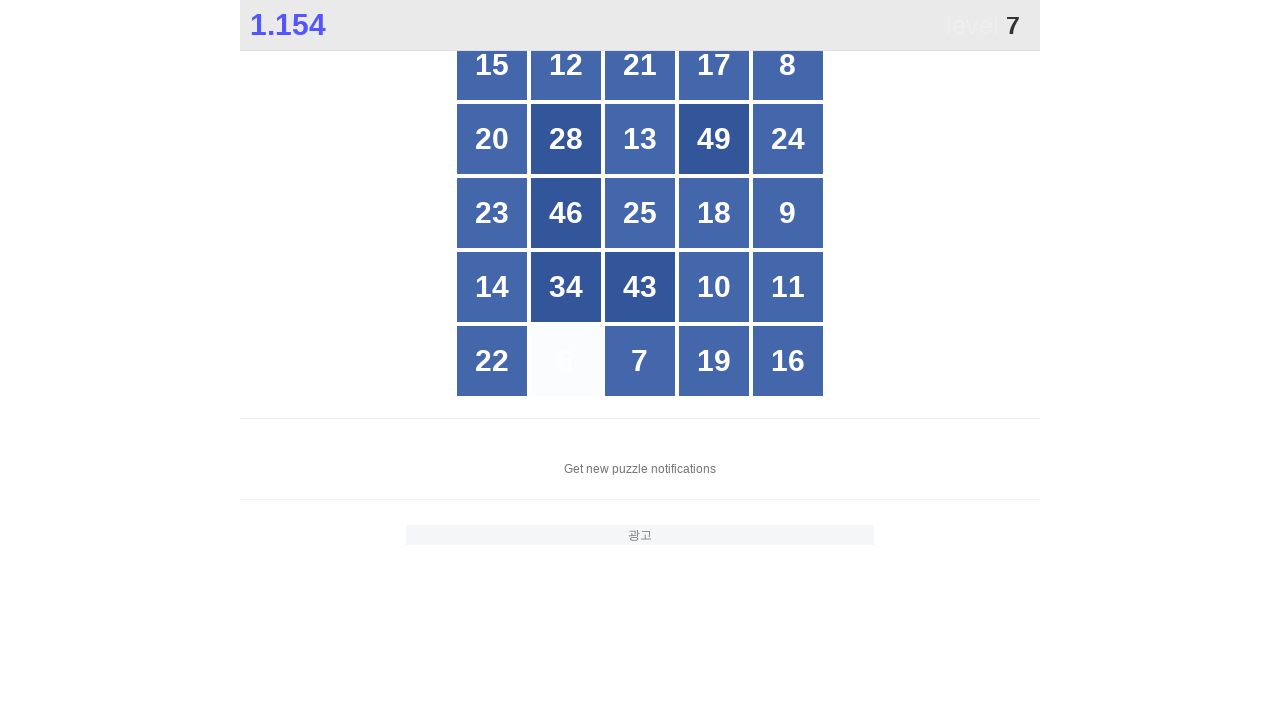

Clicked number 7 in the grid at (640, 361) on //*[@id='grid']//div[text()='7']
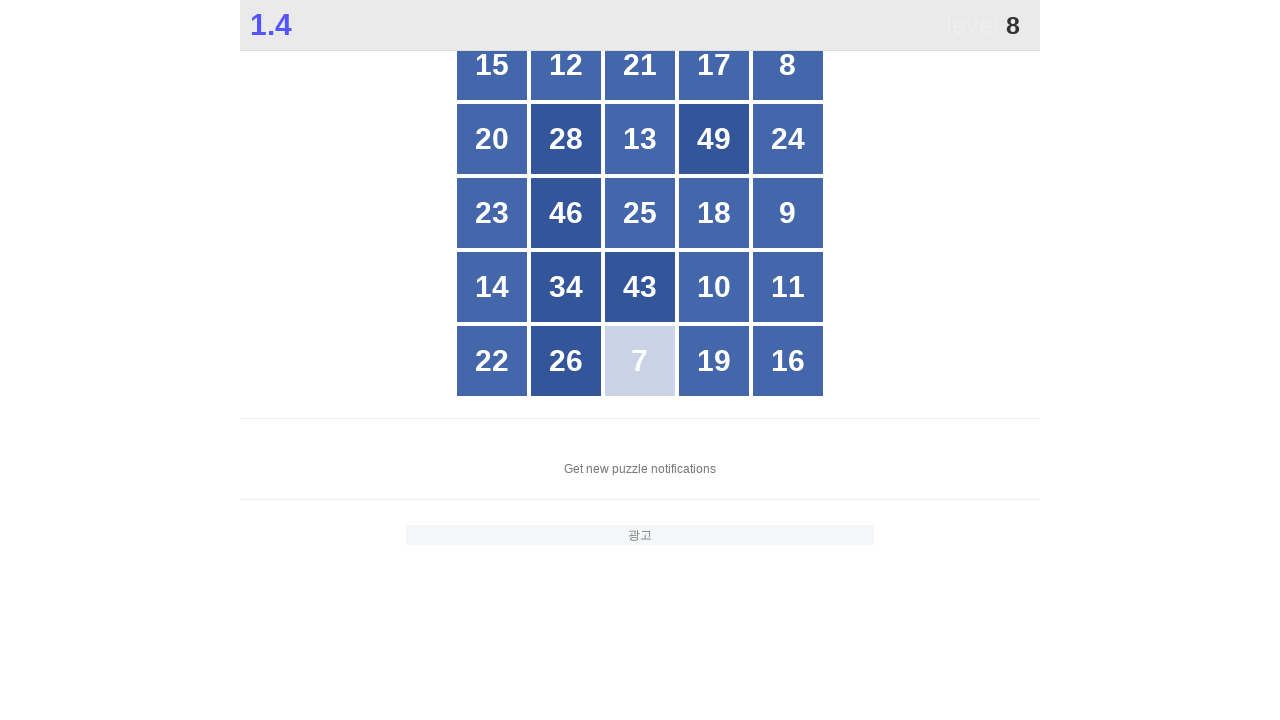

Clicked number 8 in the grid at (788, 65) on //*[@id='grid']//div[text()='8']
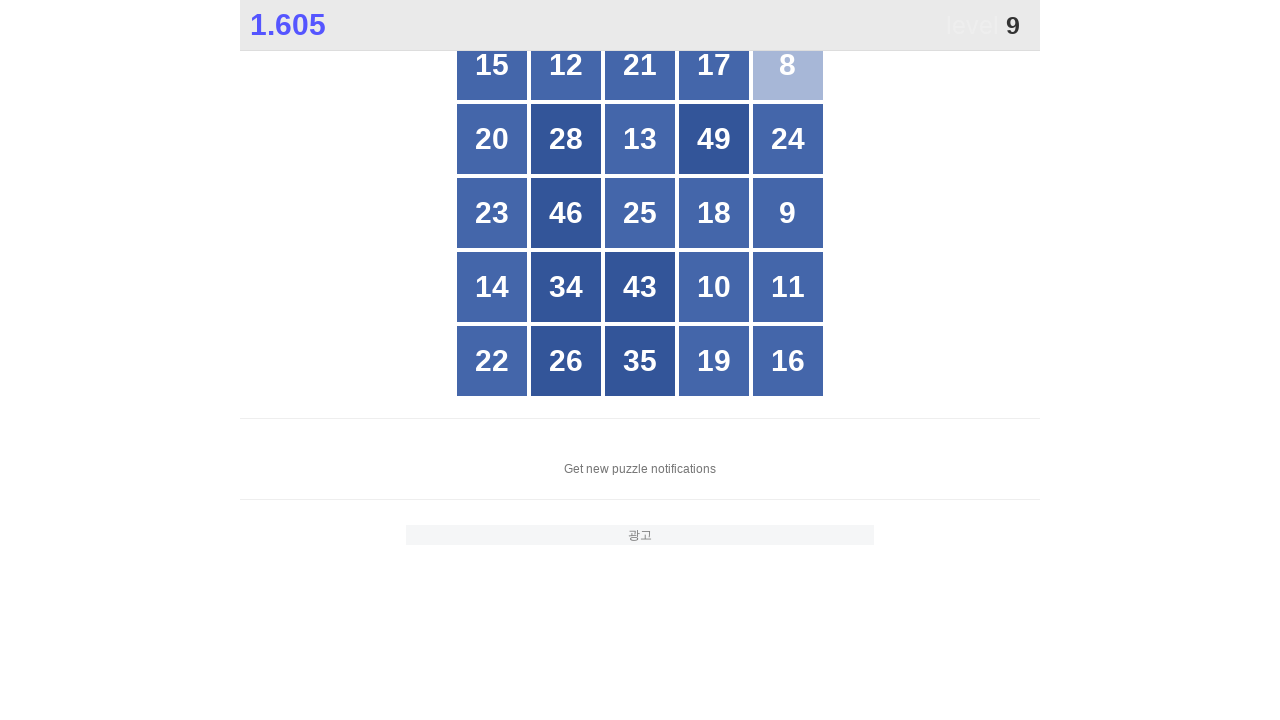

Clicked number 9 in the grid at (788, 213) on //*[@id='grid']//div[text()='9']
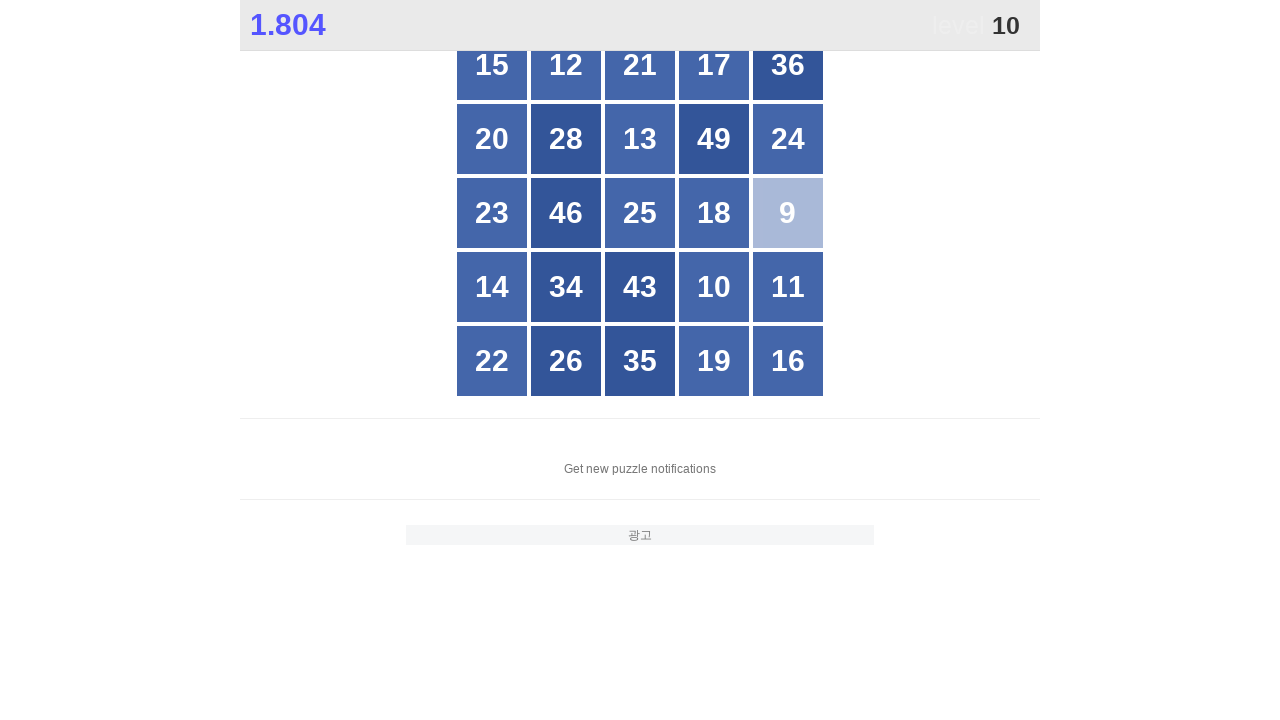

Clicked number 10 in the grid at (714, 287) on //*[@id='grid']//div[text()='10']
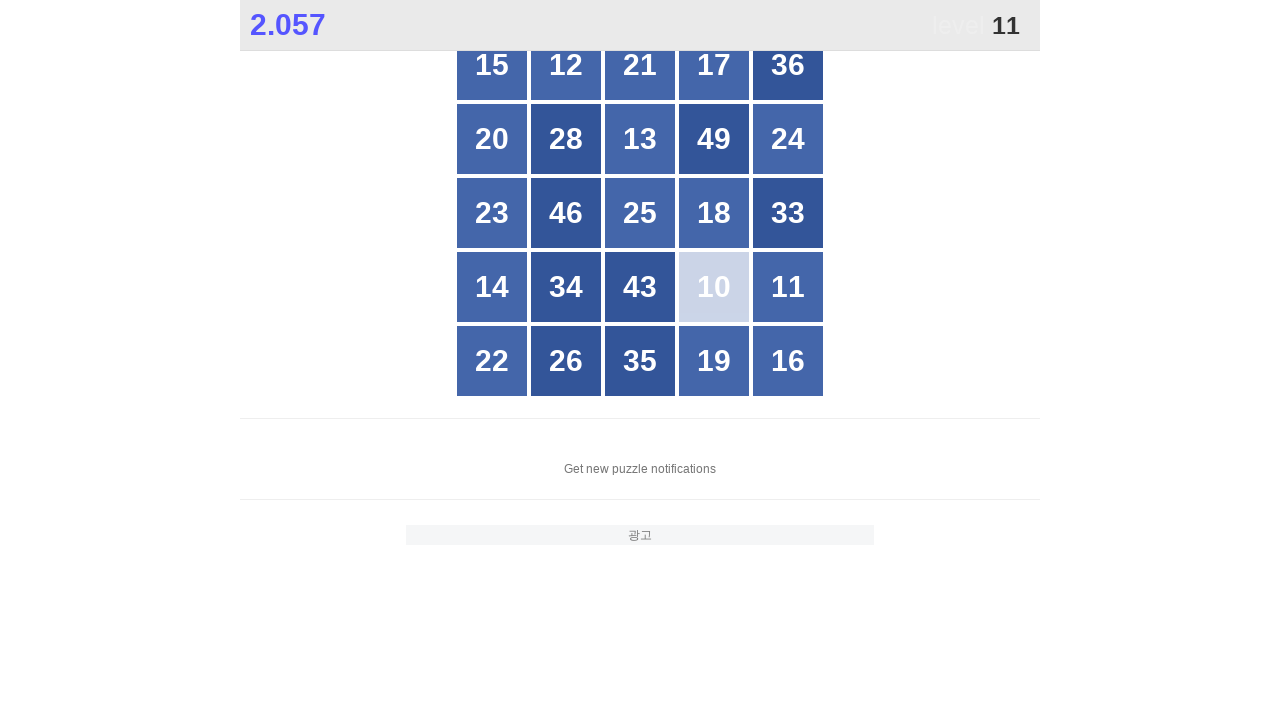

Clicked number 11 in the grid at (788, 287) on //*[@id='grid']//div[text()='11']
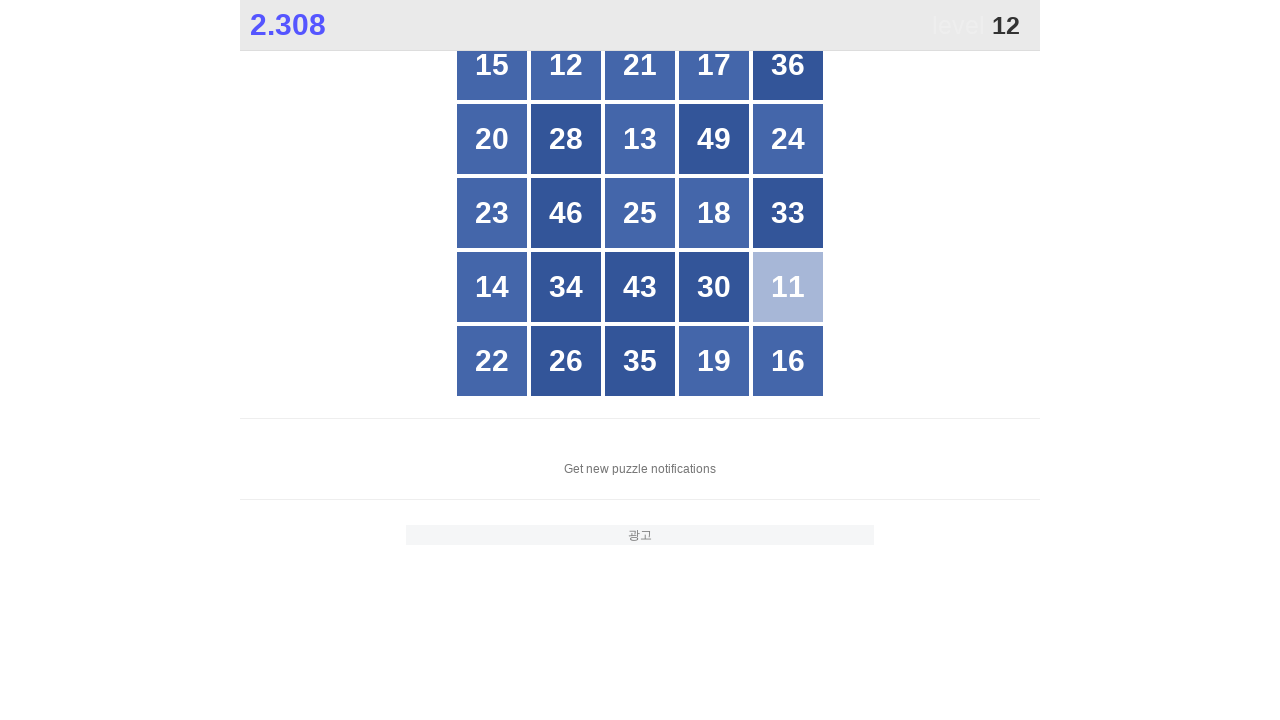

Clicked number 12 in the grid at (566, 65) on //*[@id='grid']//div[text()='12']
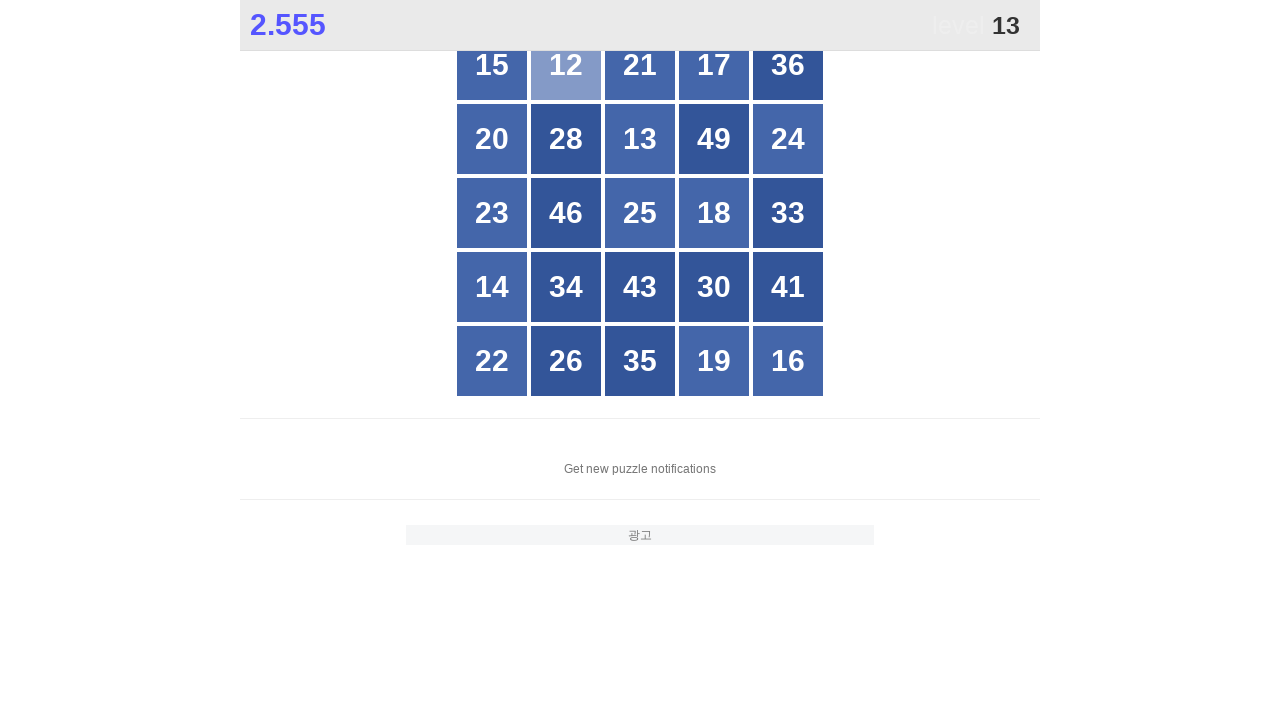

Clicked number 13 in the grid at (640, 139) on //*[@id='grid']//div[text()='13']
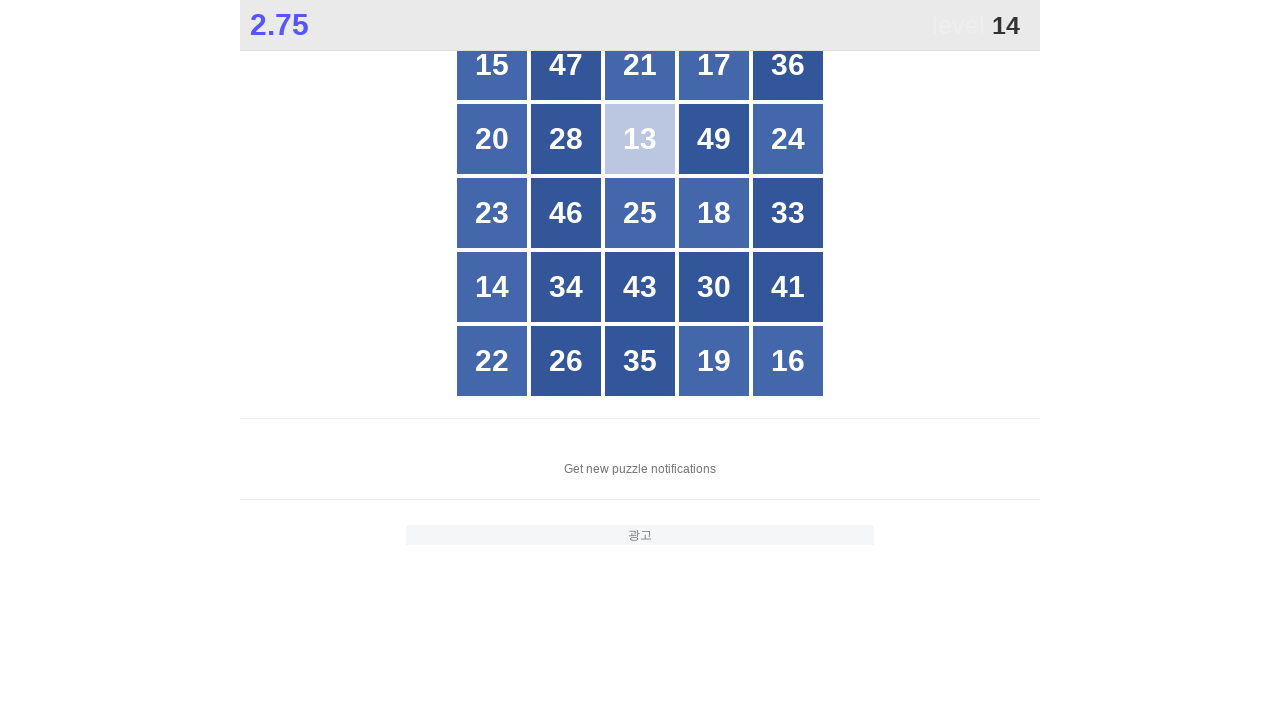

Clicked number 14 in the grid at (492, 287) on //*[@id='grid']//div[text()='14']
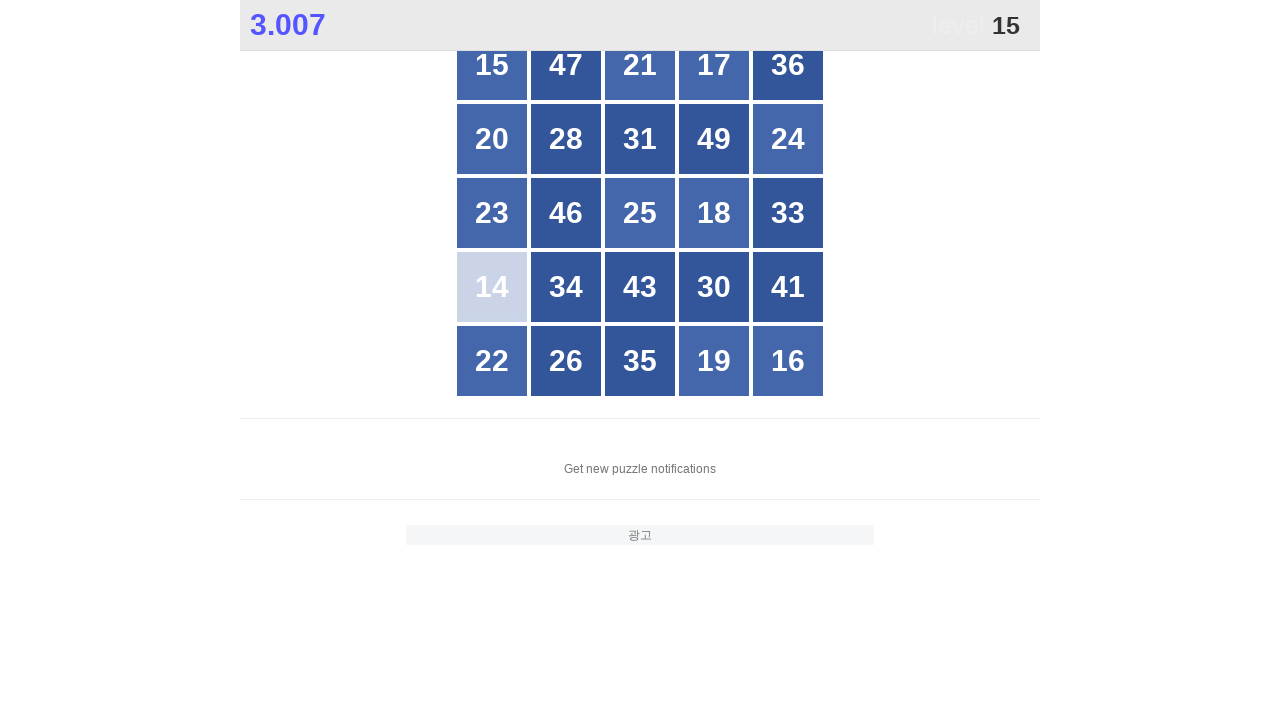

Clicked number 15 in the grid at (492, 65) on //*[@id='grid']//div[text()='15']
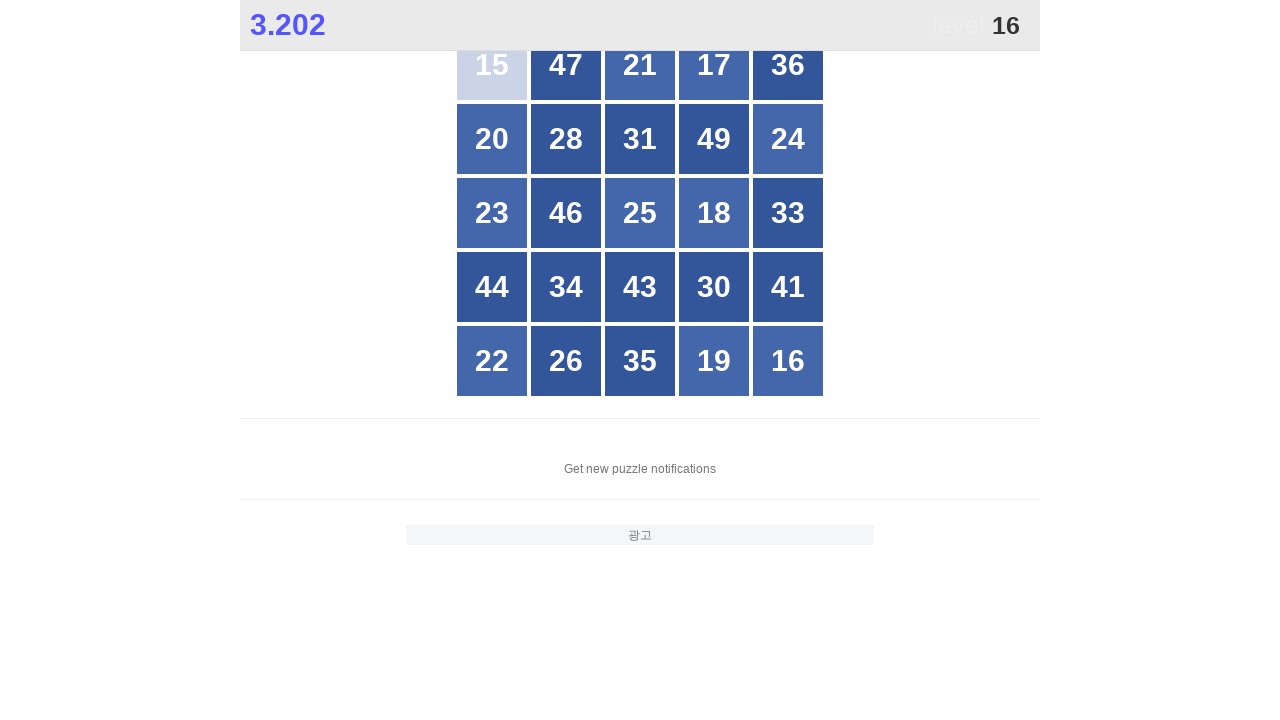

Clicked number 16 in the grid at (788, 361) on //*[@id='grid']//div[text()='16']
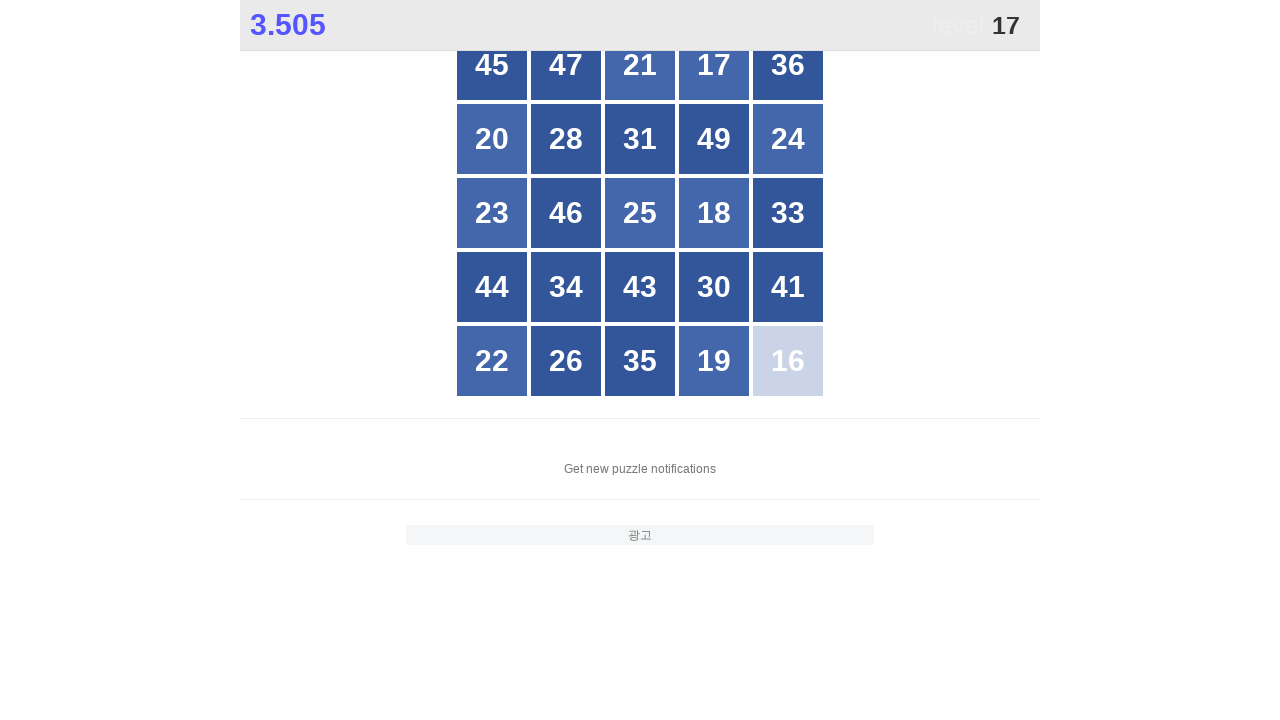

Clicked number 17 in the grid at (714, 65) on //*[@id='grid']//div[text()='17']
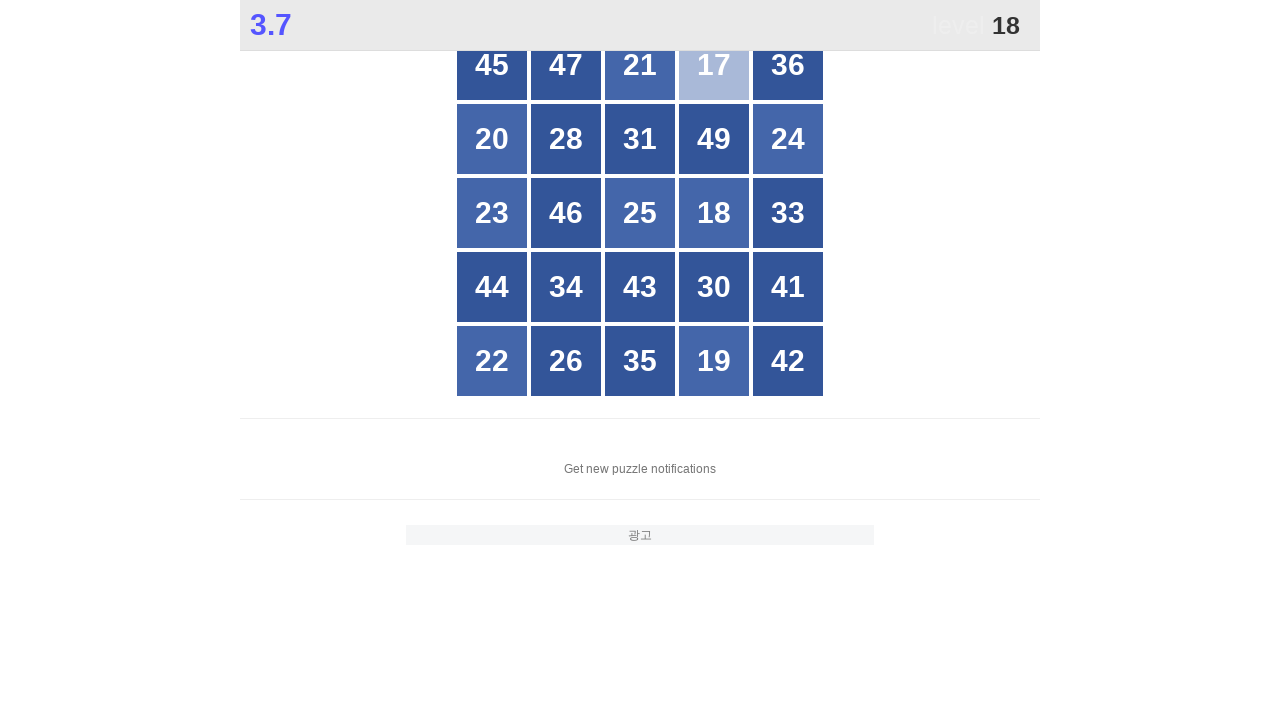

Clicked number 18 in the grid at (714, 213) on //*[@id='grid']//div[text()='18']
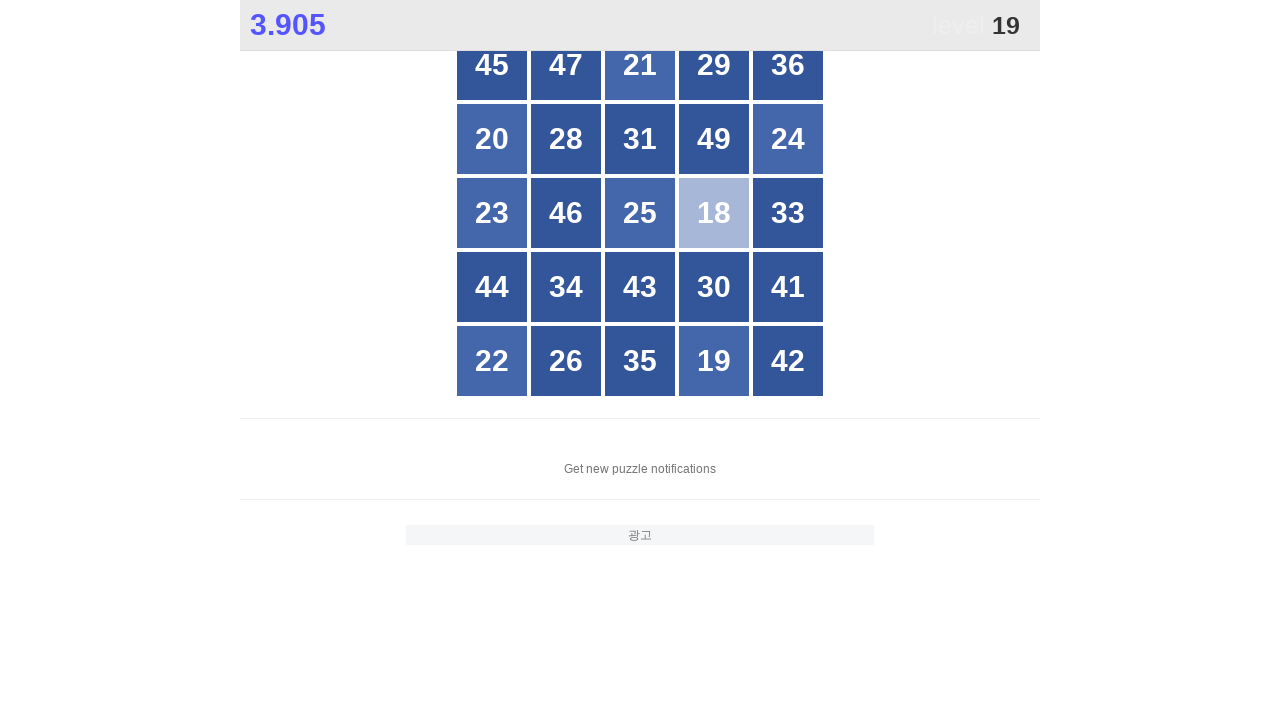

Clicked number 19 in the grid at (714, 361) on //*[@id='grid']//div[text()='19']
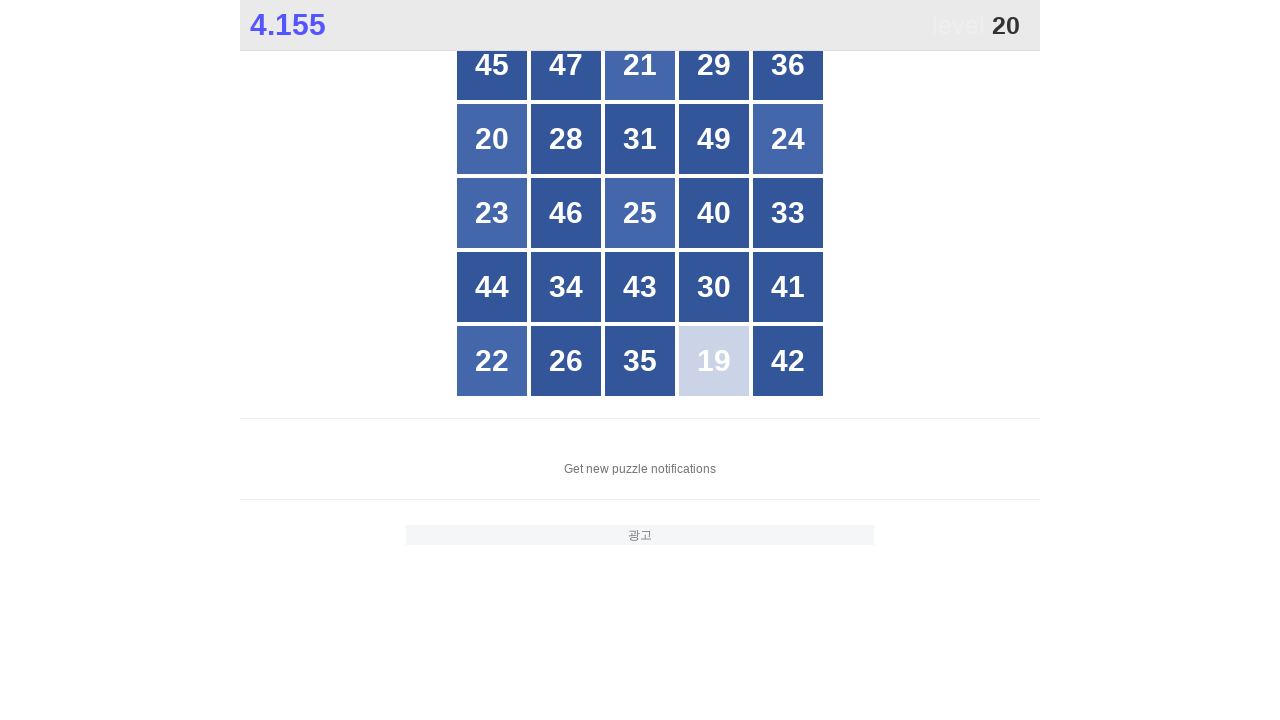

Clicked number 20 in the grid at (492, 139) on //*[@id='grid']//div[text()='20']
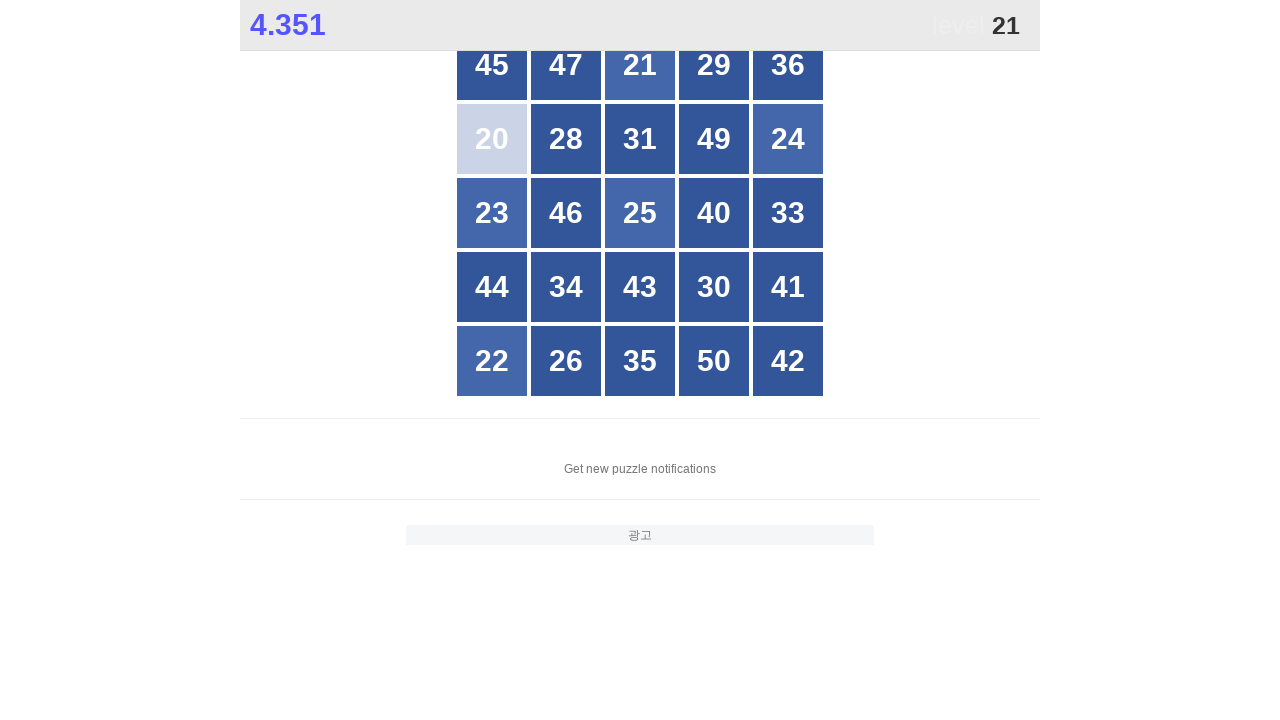

Clicked number 21 in the grid at (640, 65) on //*[@id='grid']//div[text()='21']
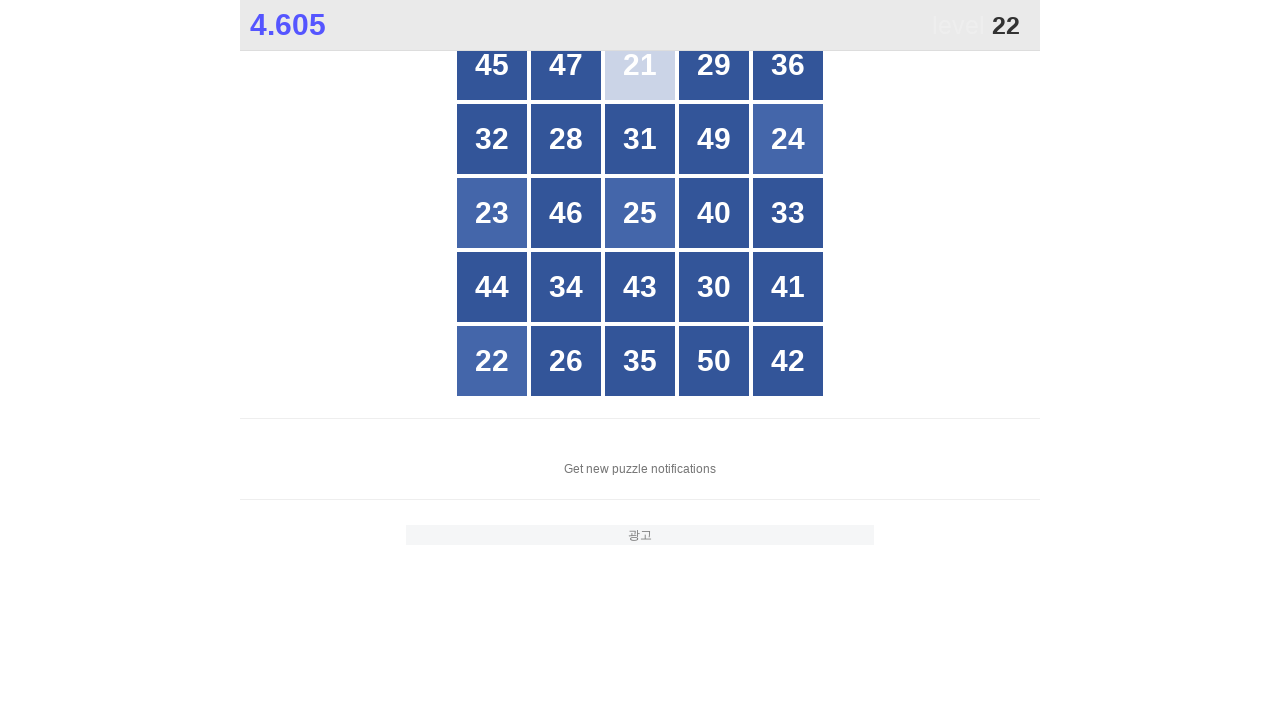

Clicked number 22 in the grid at (492, 361) on //*[@id='grid']//div[text()='22']
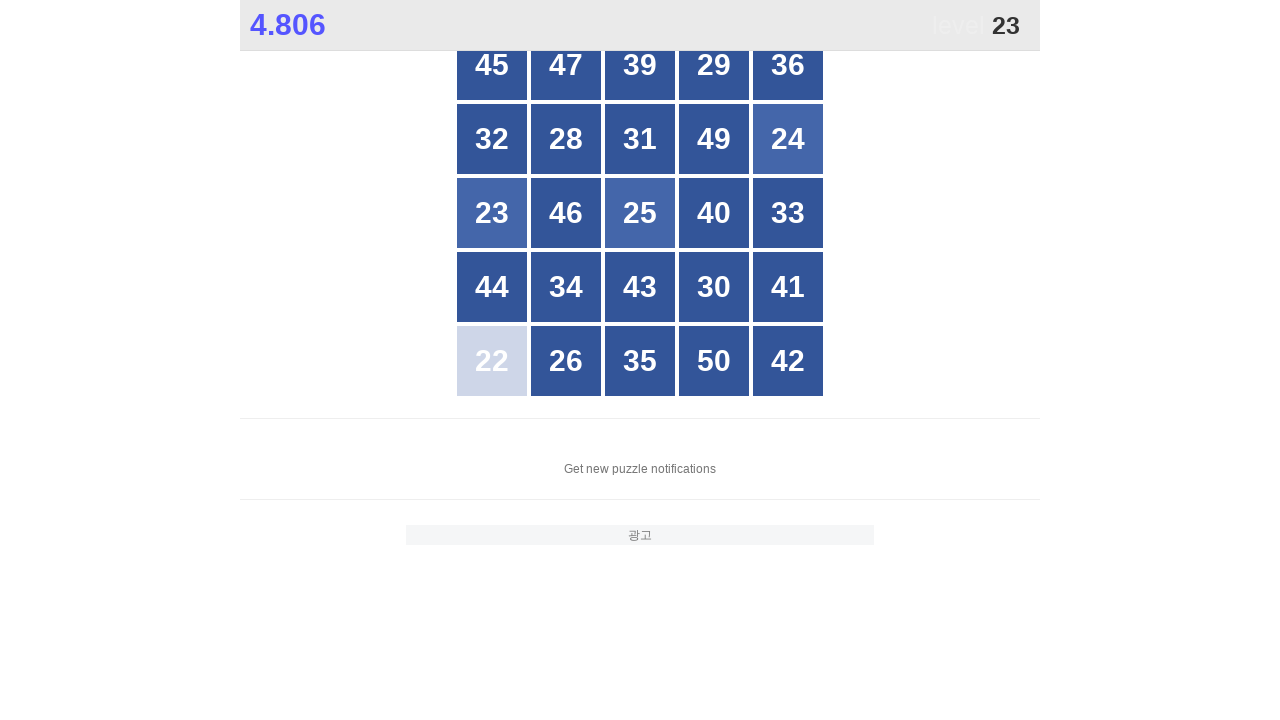

Clicked number 23 in the grid at (492, 213) on //*[@id='grid']//div[text()='23']
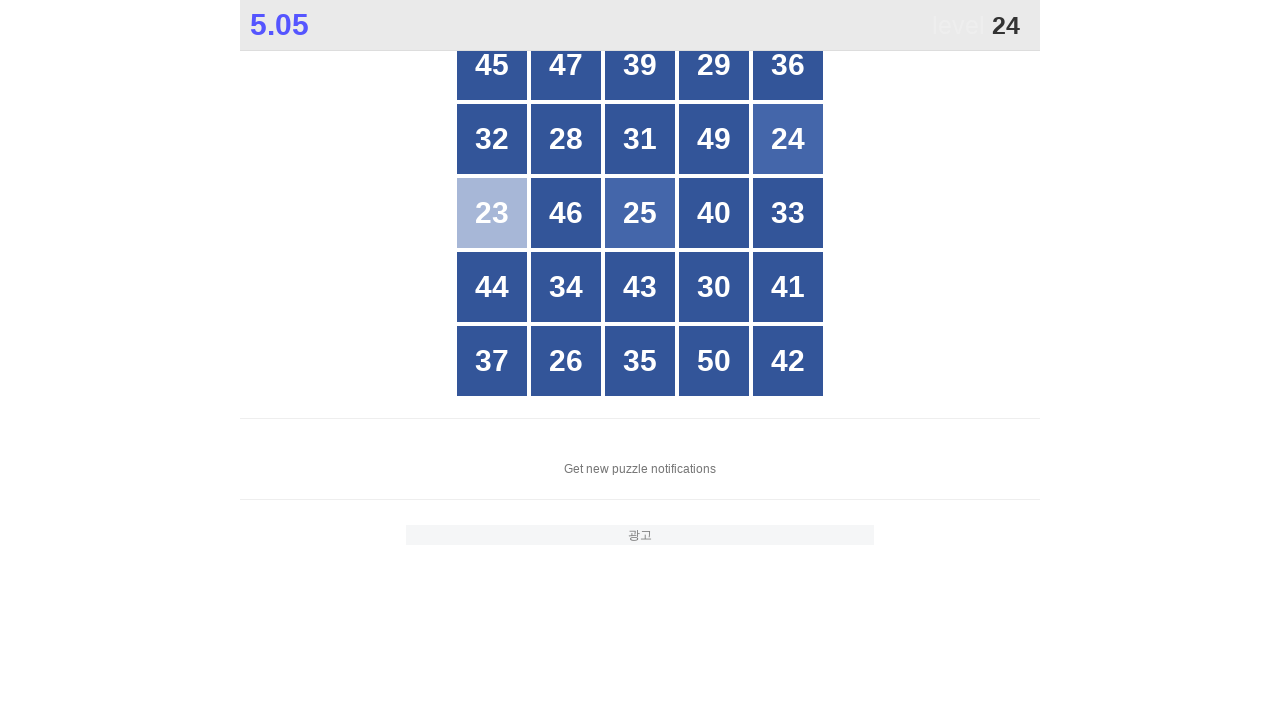

Clicked number 24 in the grid at (788, 139) on //*[@id='grid']//div[text()='24']
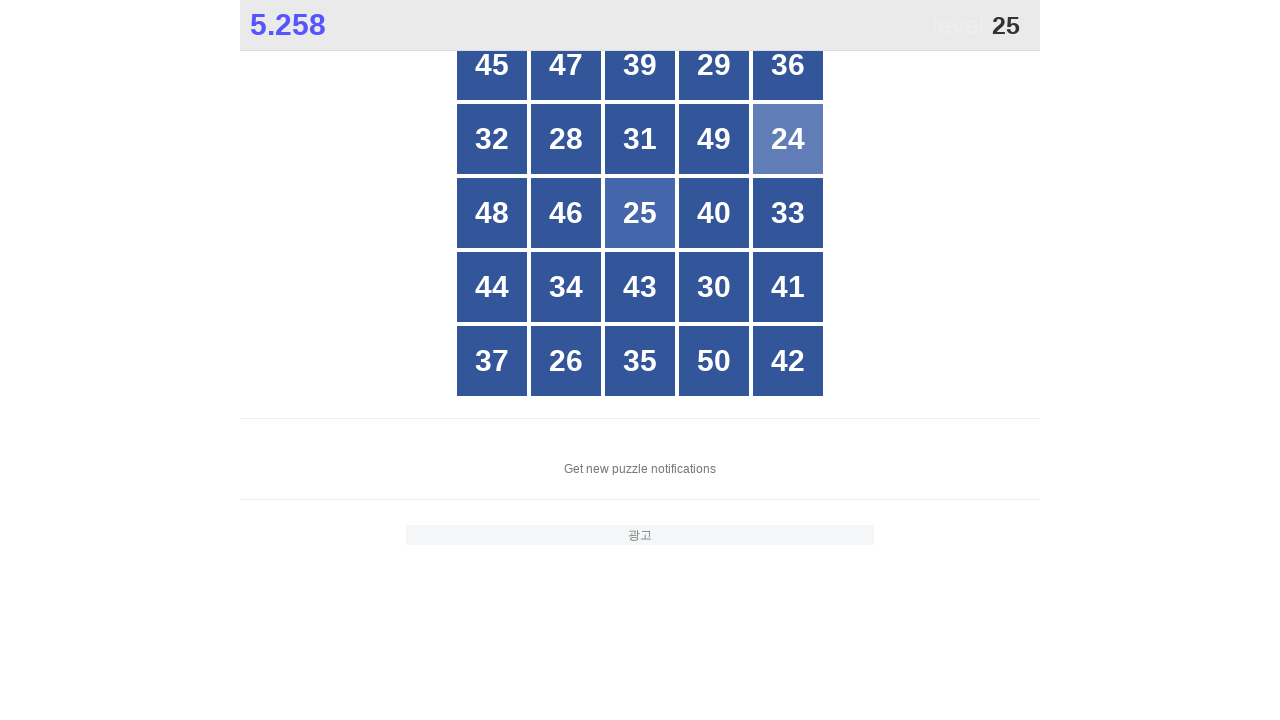

Clicked number 25 in the grid at (640, 213) on //*[@id='grid']//div[text()='25']
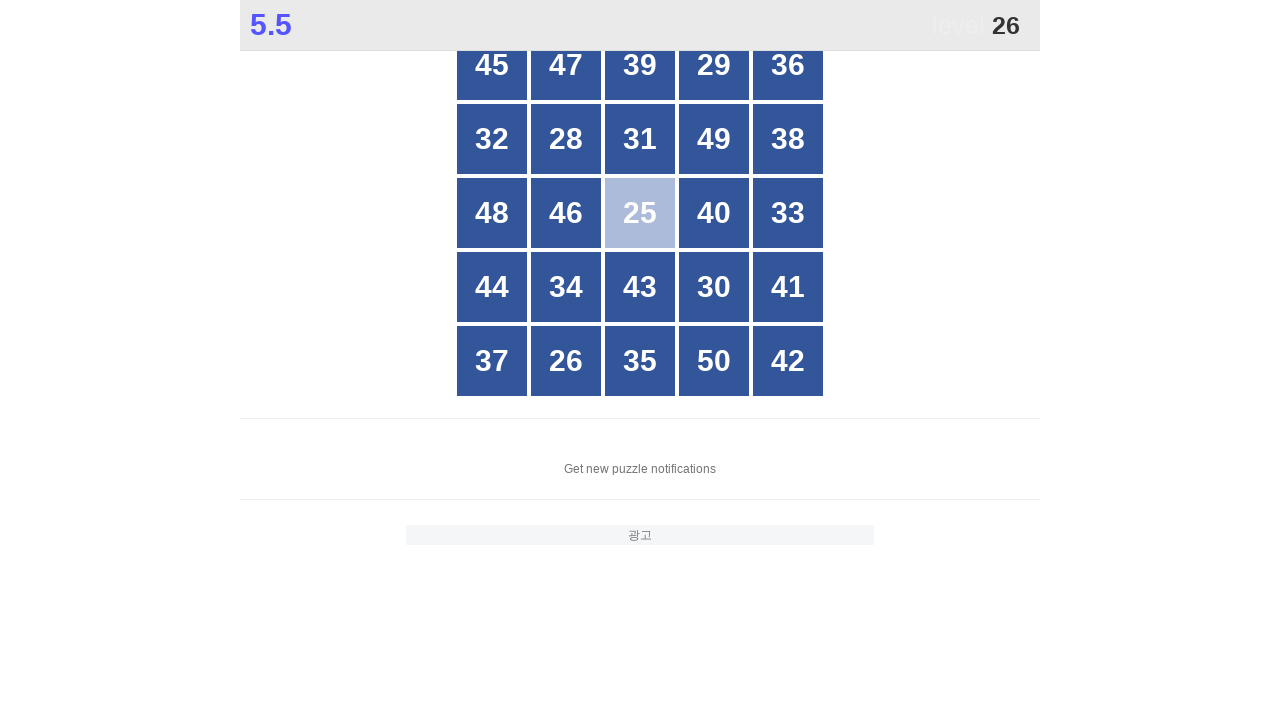

Clicked number 26 in the grid at (566, 361) on //*[@id='grid']//div[text()='26']
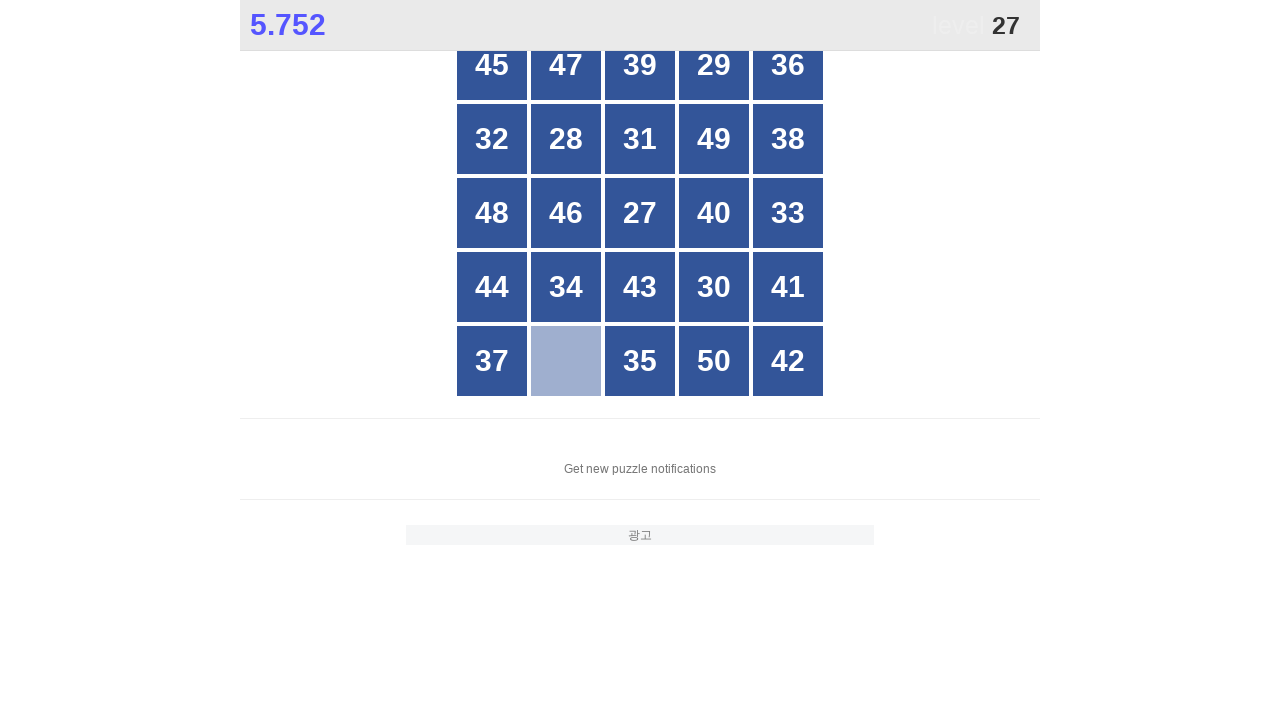

Clicked number 27 in the grid at (640, 213) on //*[@id='grid']//div[text()='27']
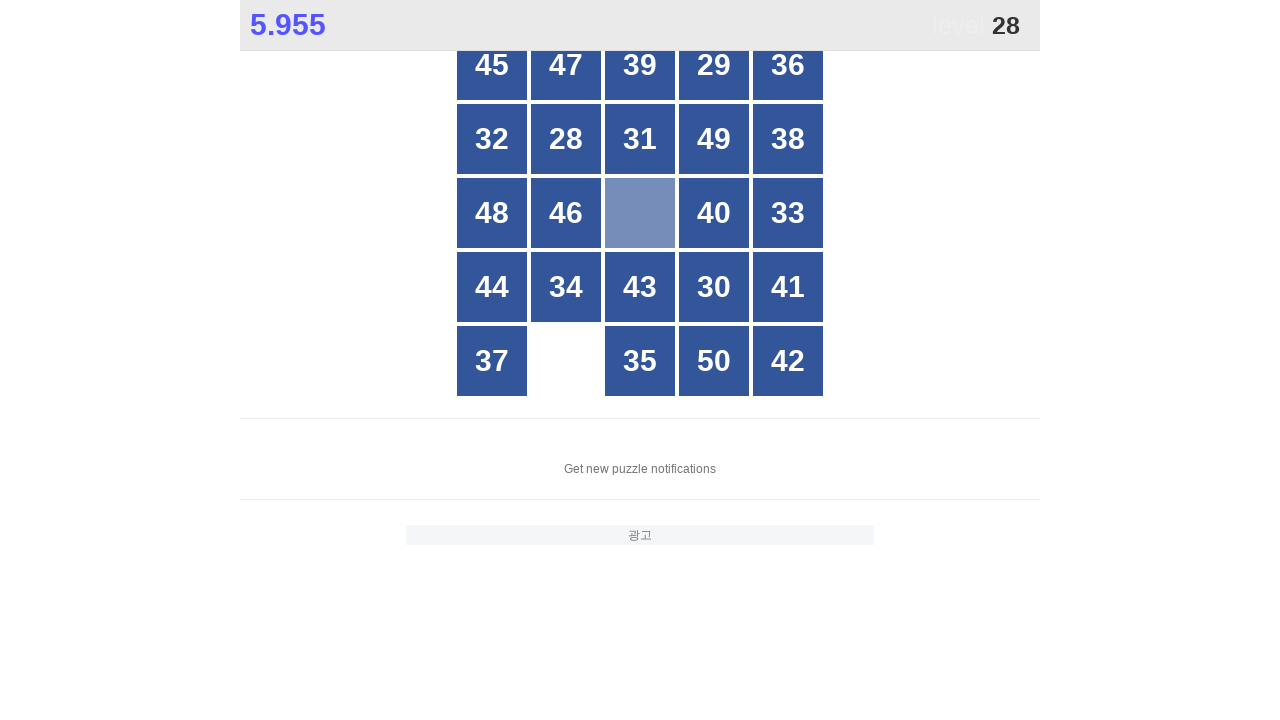

Clicked number 28 in the grid at (566, 139) on //*[@id='grid']//div[text()='28']
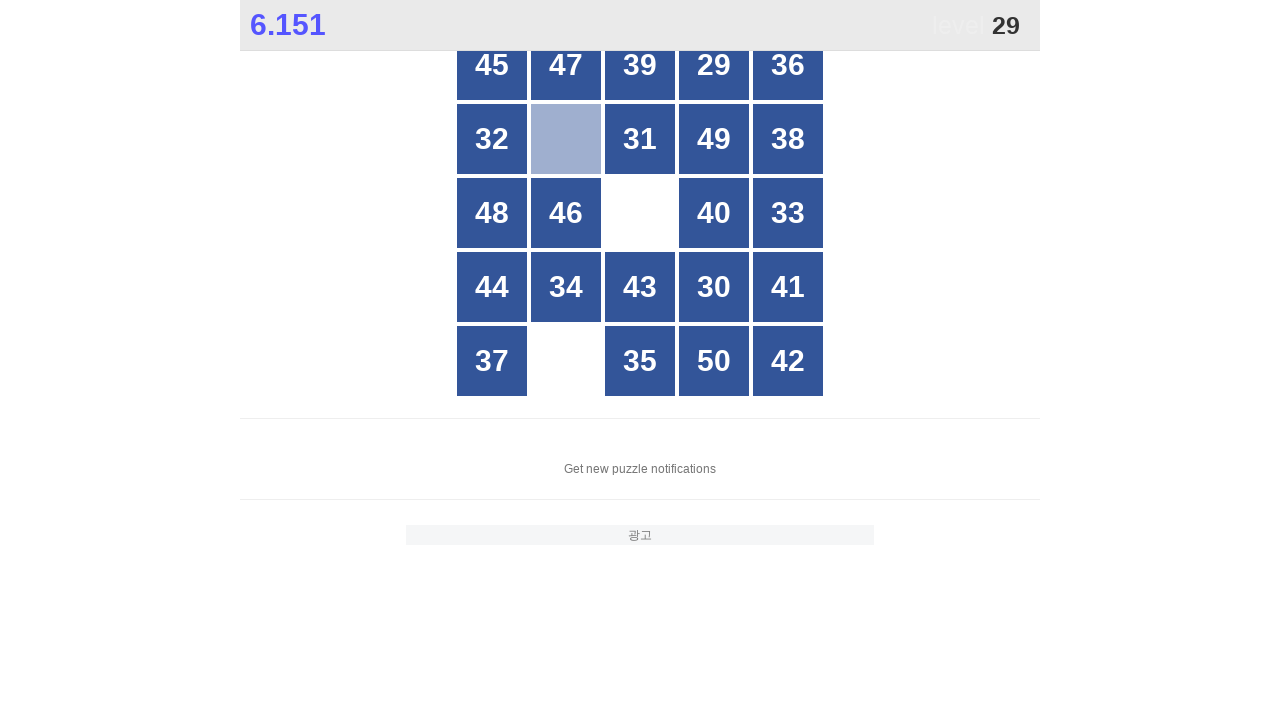

Clicked number 29 in the grid at (714, 65) on //*[@id='grid']//div[text()='29']
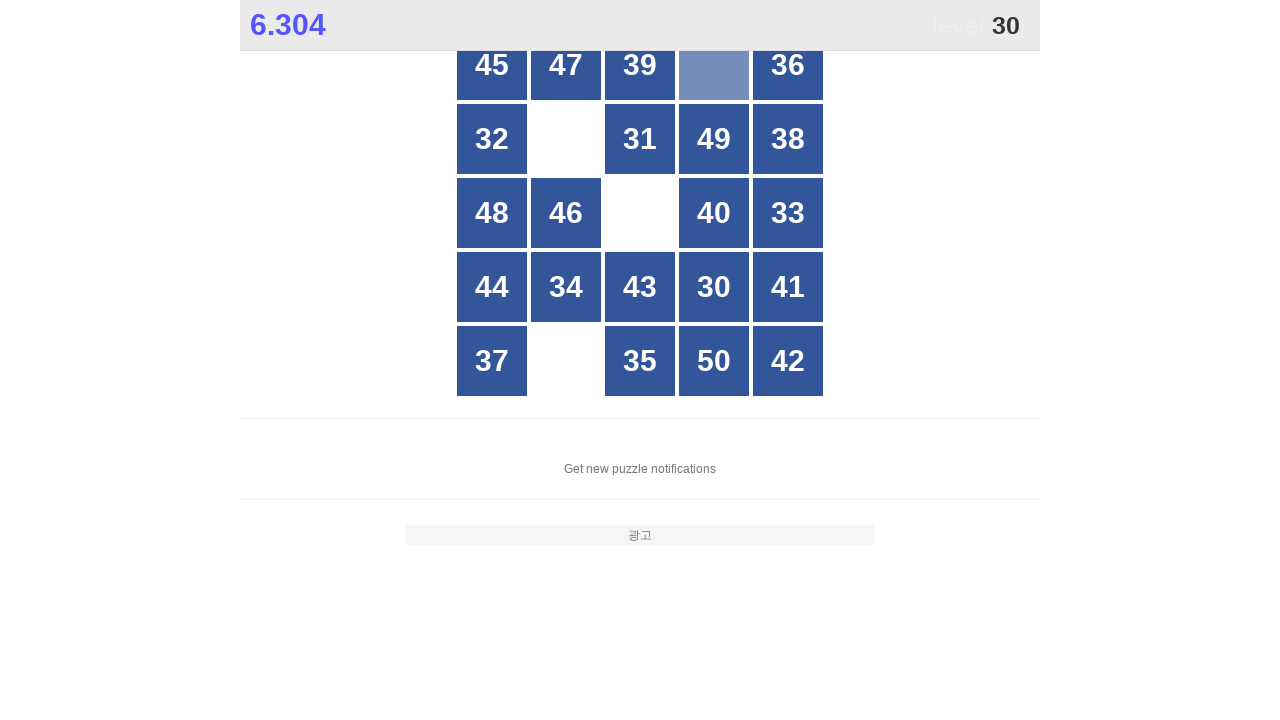

Clicked number 30 in the grid at (714, 287) on //*[@id='grid']//div[text()='30']
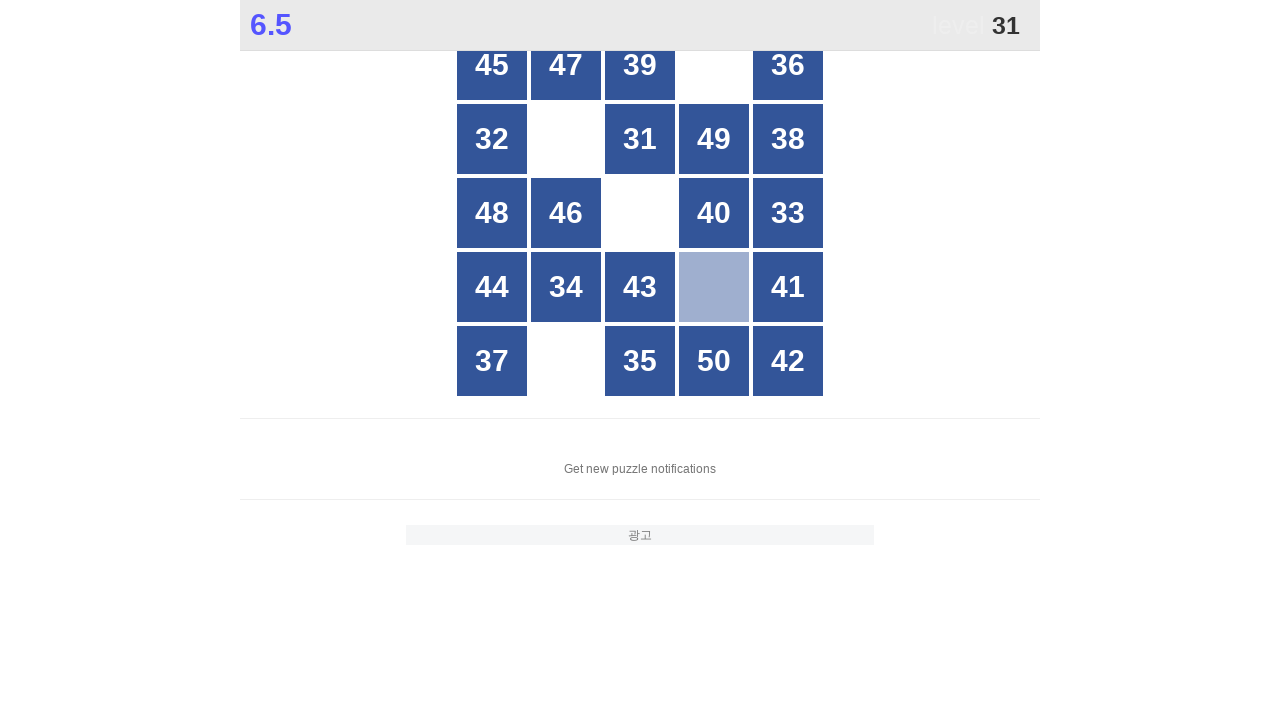

Clicked number 31 in the grid at (640, 139) on //*[@id='grid']//div[text()='31']
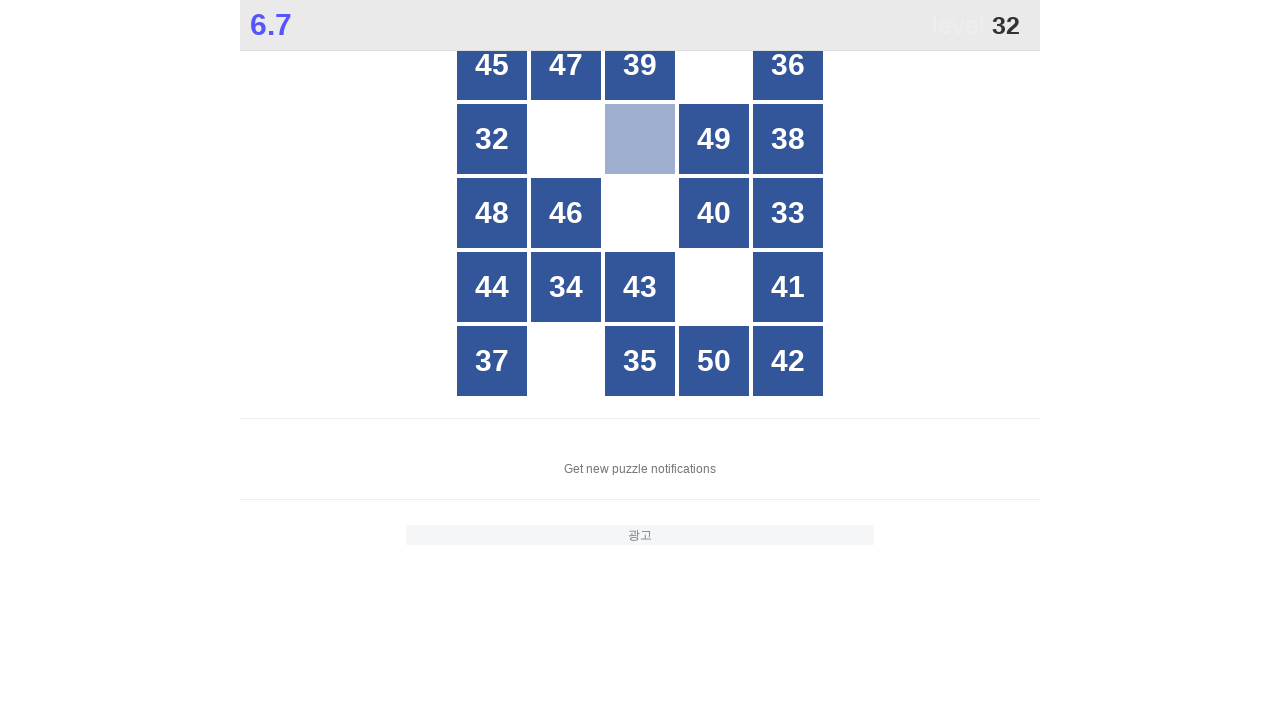

Clicked number 32 in the grid at (492, 139) on //*[@id='grid']//div[text()='32']
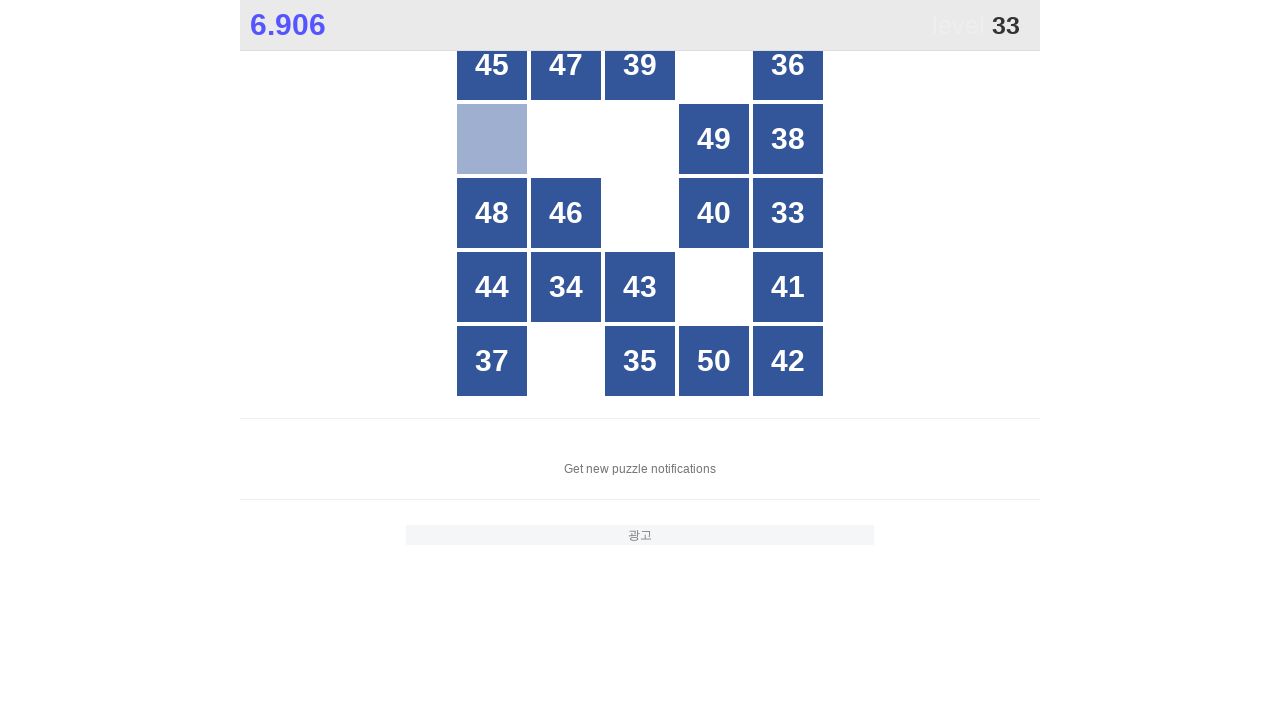

Clicked number 33 in the grid at (788, 213) on //*[@id='grid']//div[text()='33']
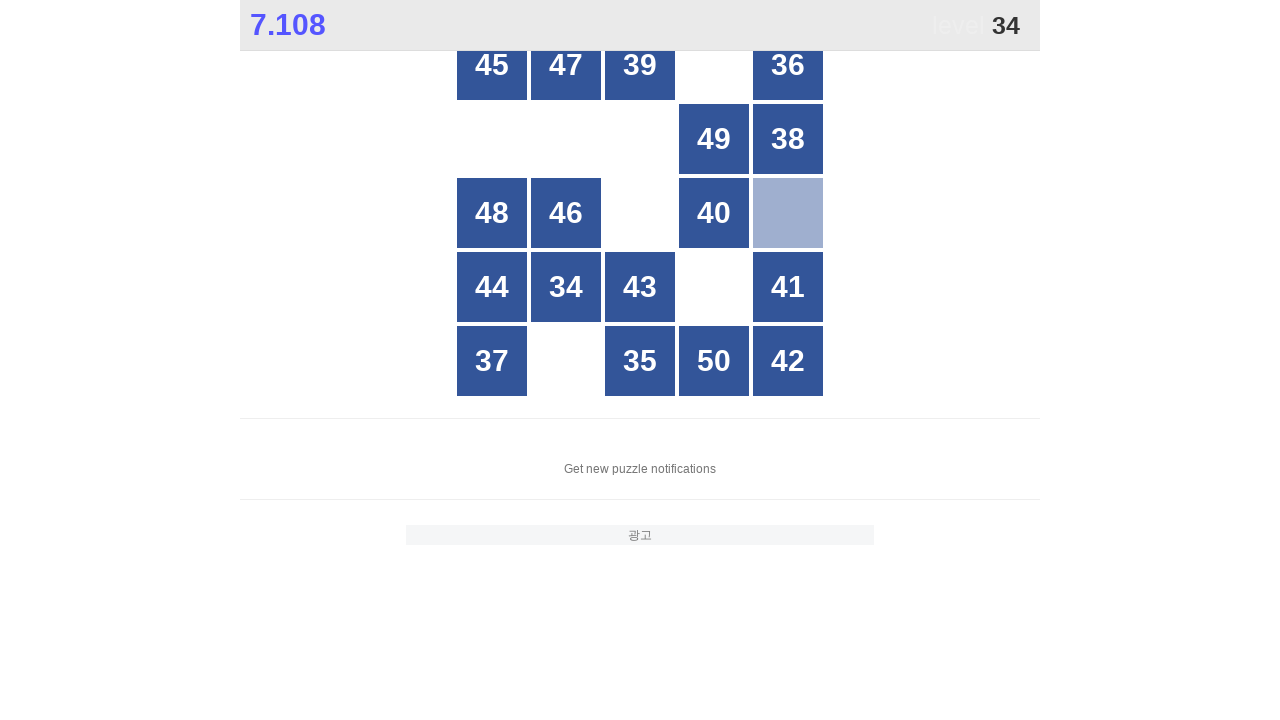

Clicked number 34 in the grid at (566, 287) on //*[@id='grid']//div[text()='34']
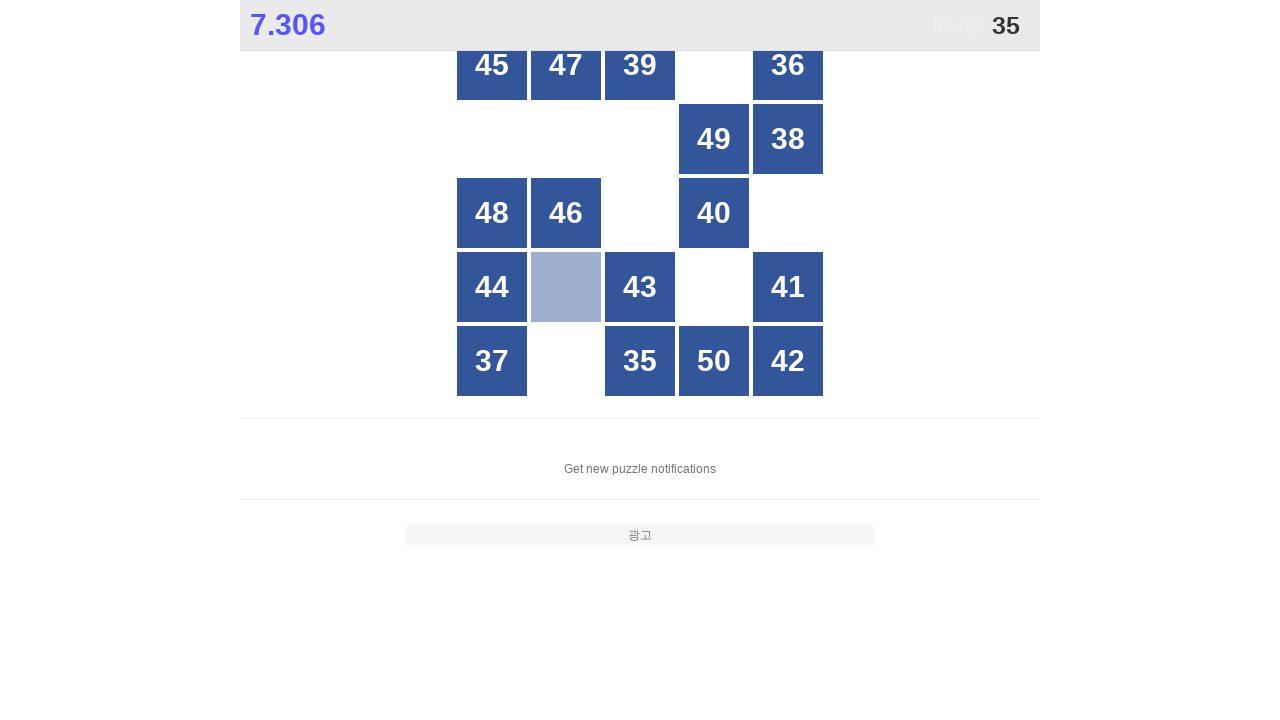

Clicked number 35 in the grid at (640, 361) on //*[@id='grid']//div[text()='35']
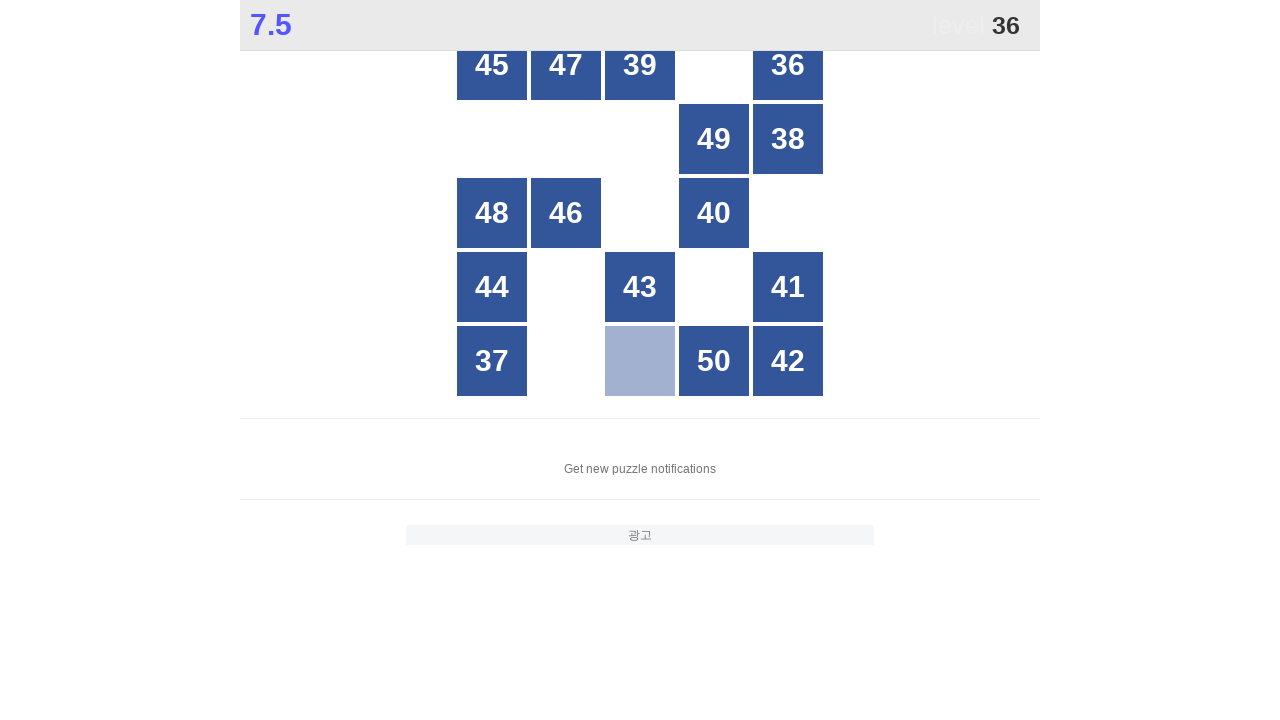

Clicked number 36 in the grid at (788, 65) on //*[@id='grid']//div[text()='36']
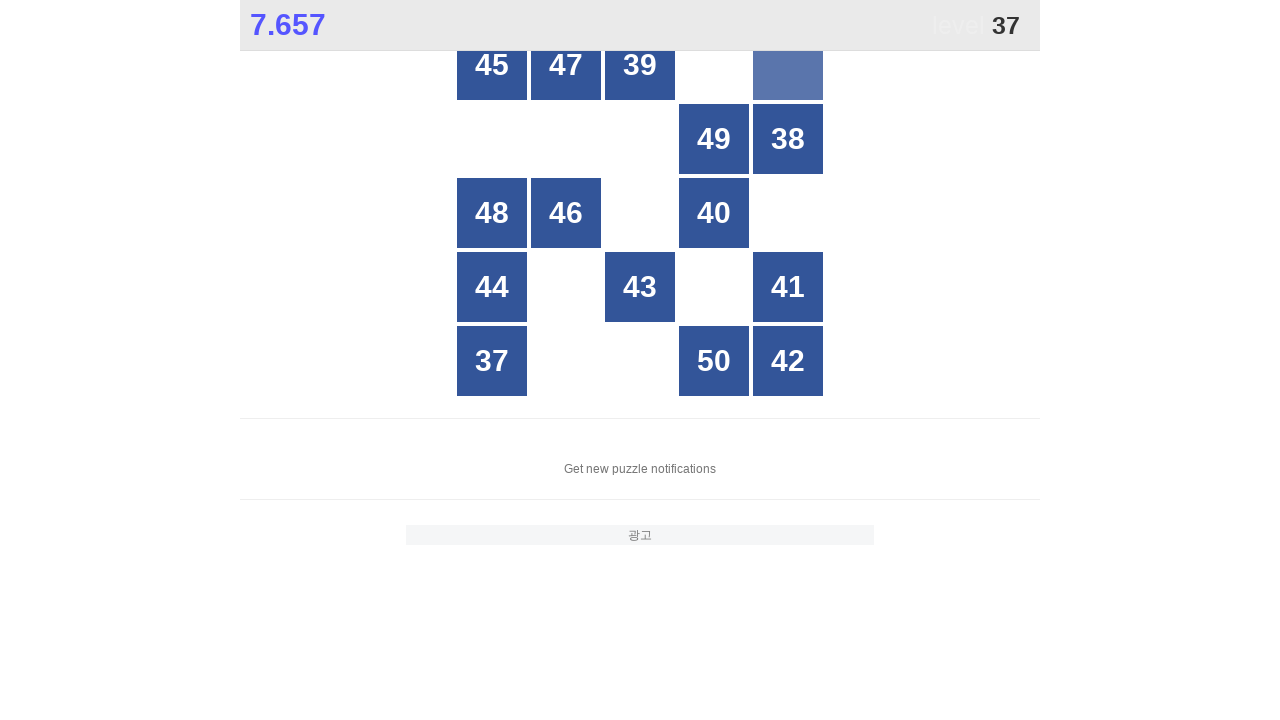

Clicked number 37 in the grid at (492, 361) on //*[@id='grid']//div[text()='37']
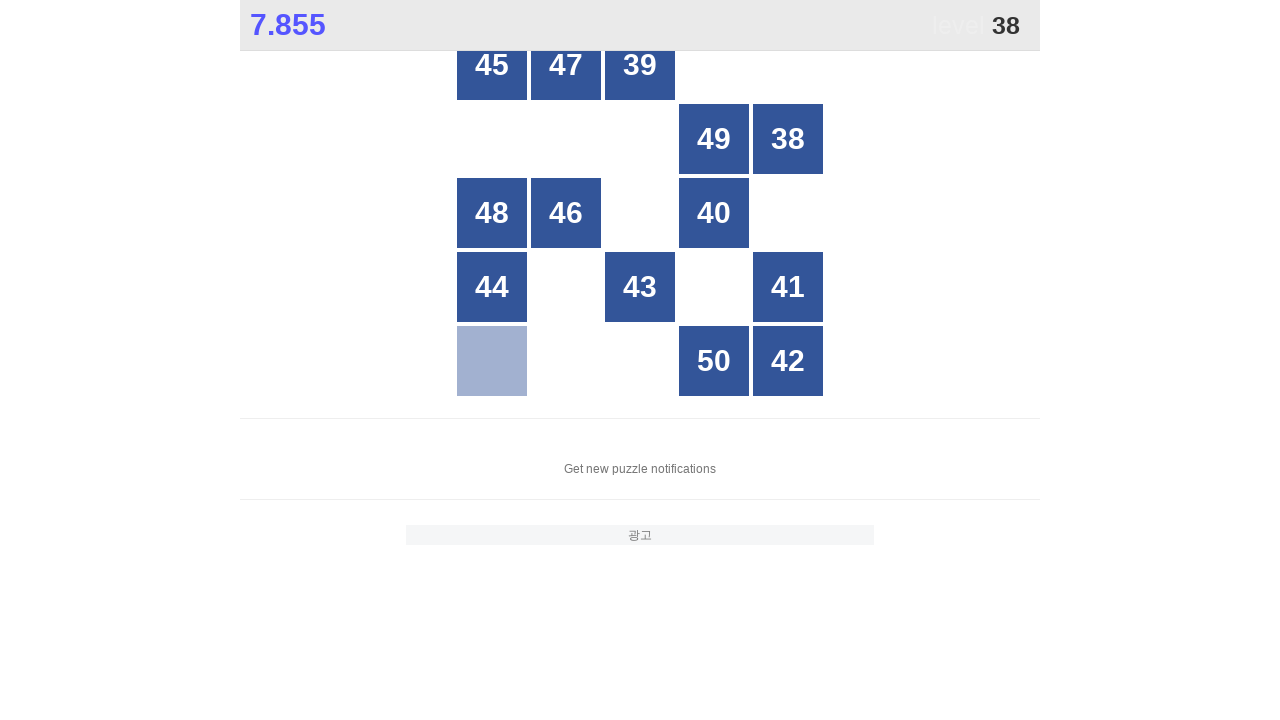

Clicked number 38 in the grid at (788, 139) on //*[@id='grid']//div[text()='38']
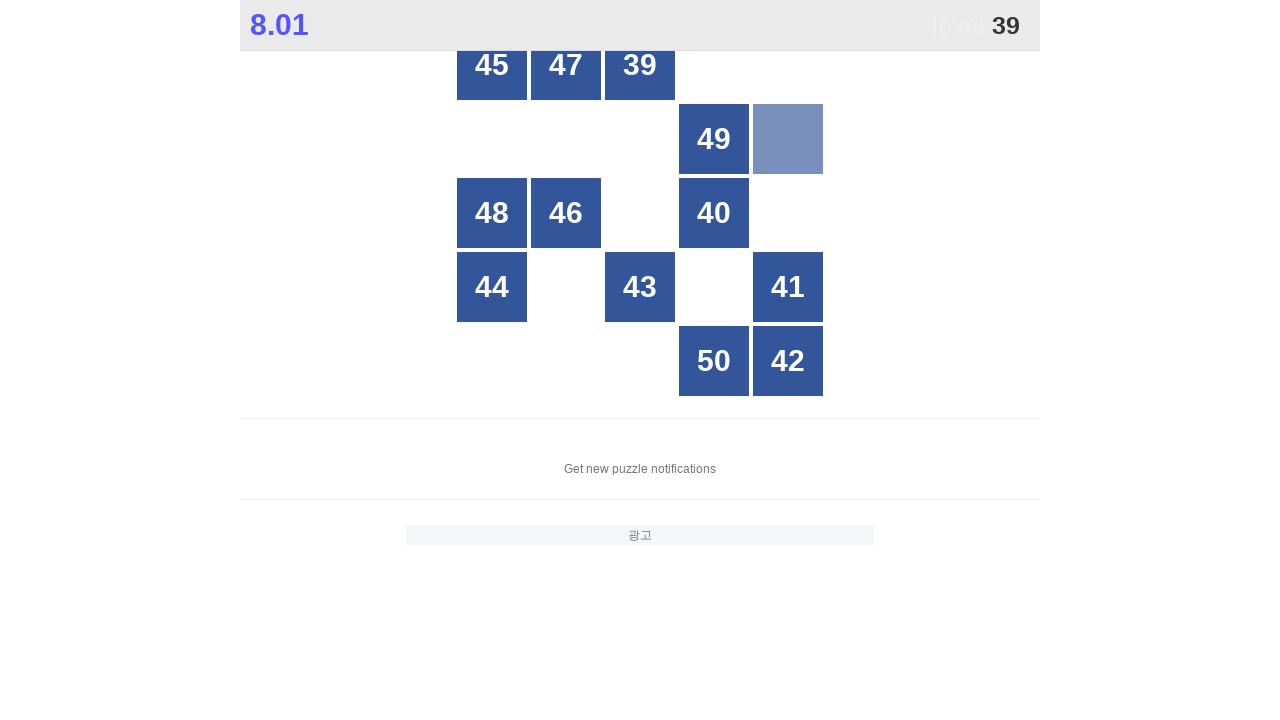

Clicked number 39 in the grid at (640, 65) on //*[@id='grid']//div[text()='39']
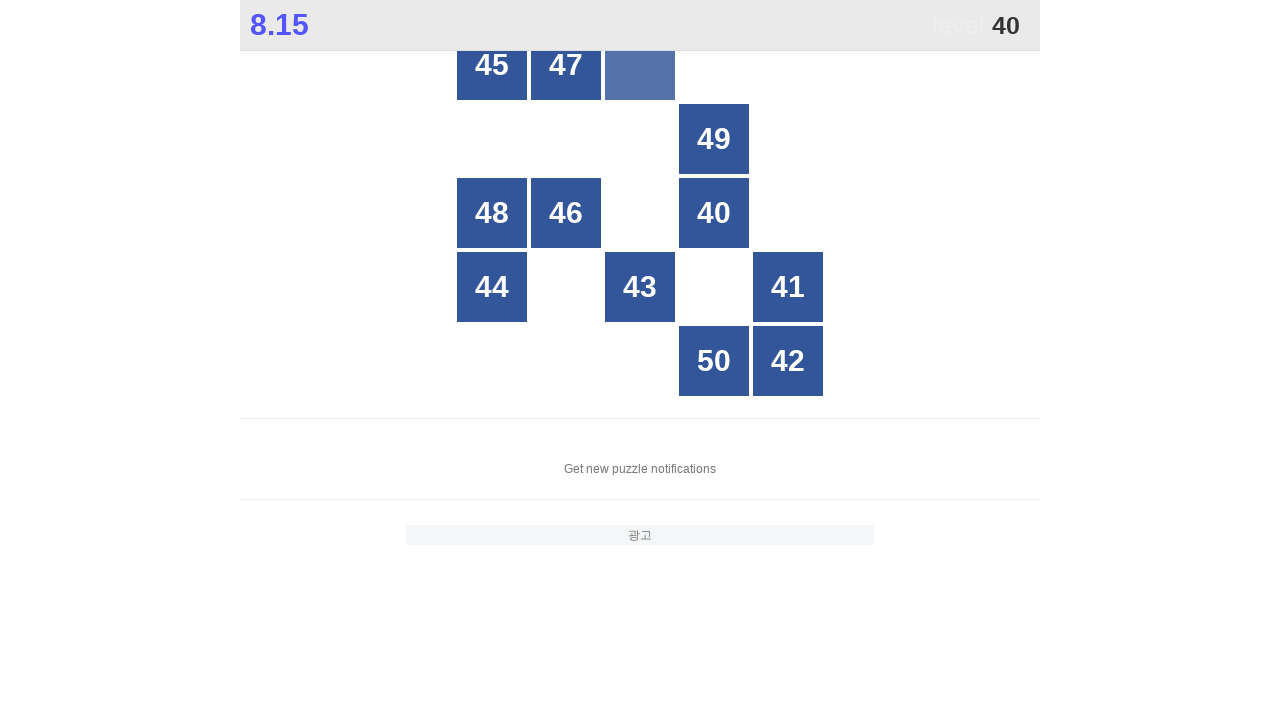

Clicked number 40 in the grid at (714, 213) on //*[@id='grid']//div[text()='40']
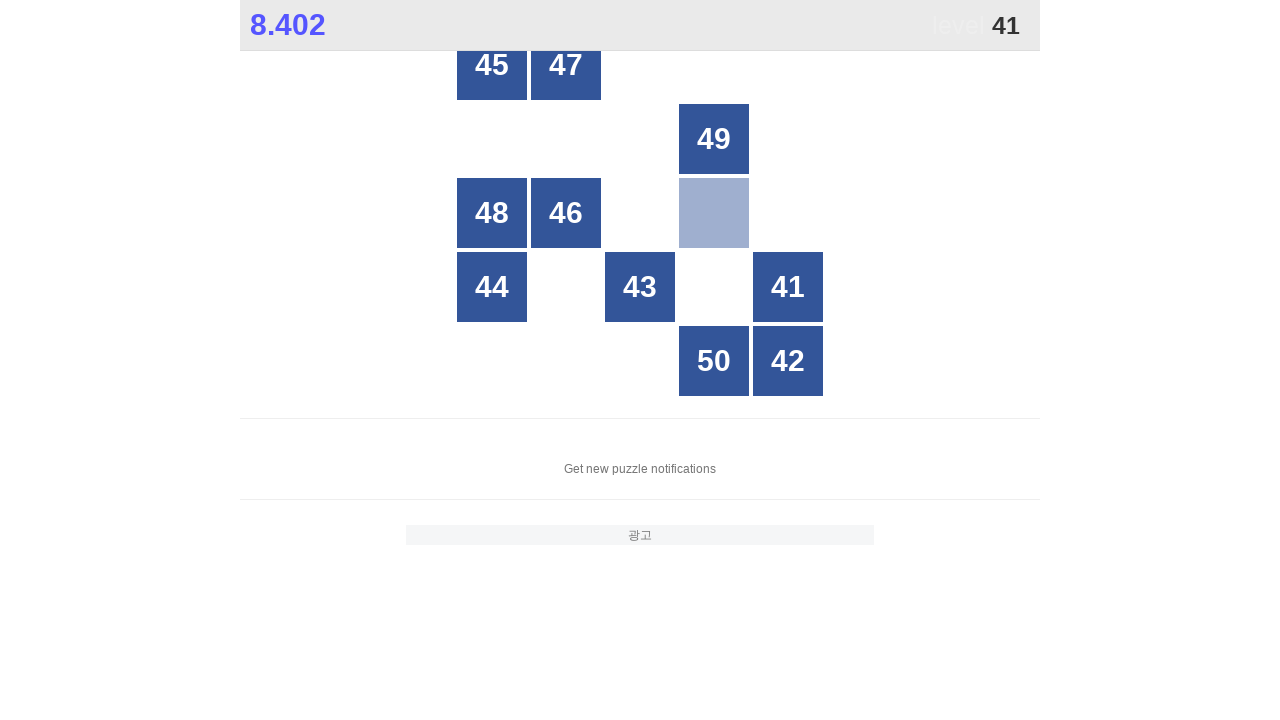

Clicked number 41 in the grid at (788, 287) on //*[@id='grid']//div[text()='41']
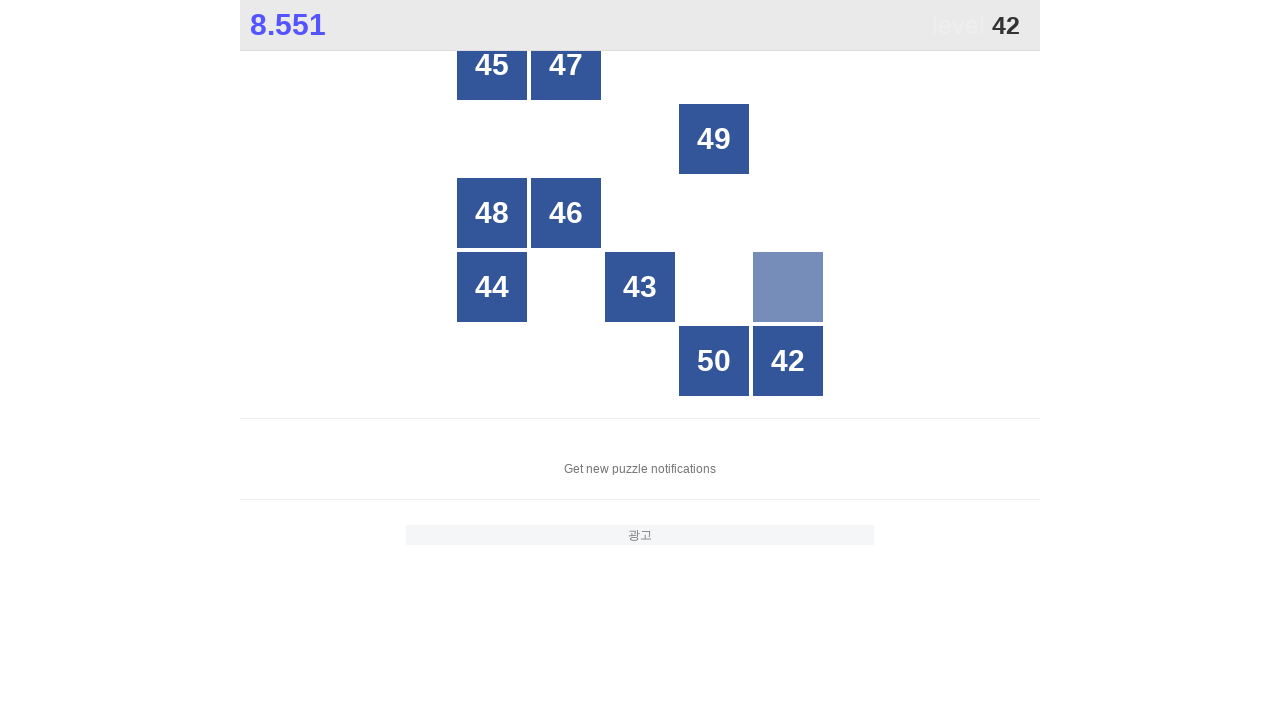

Clicked number 42 in the grid at (788, 361) on //*[@id='grid']//div[text()='42']
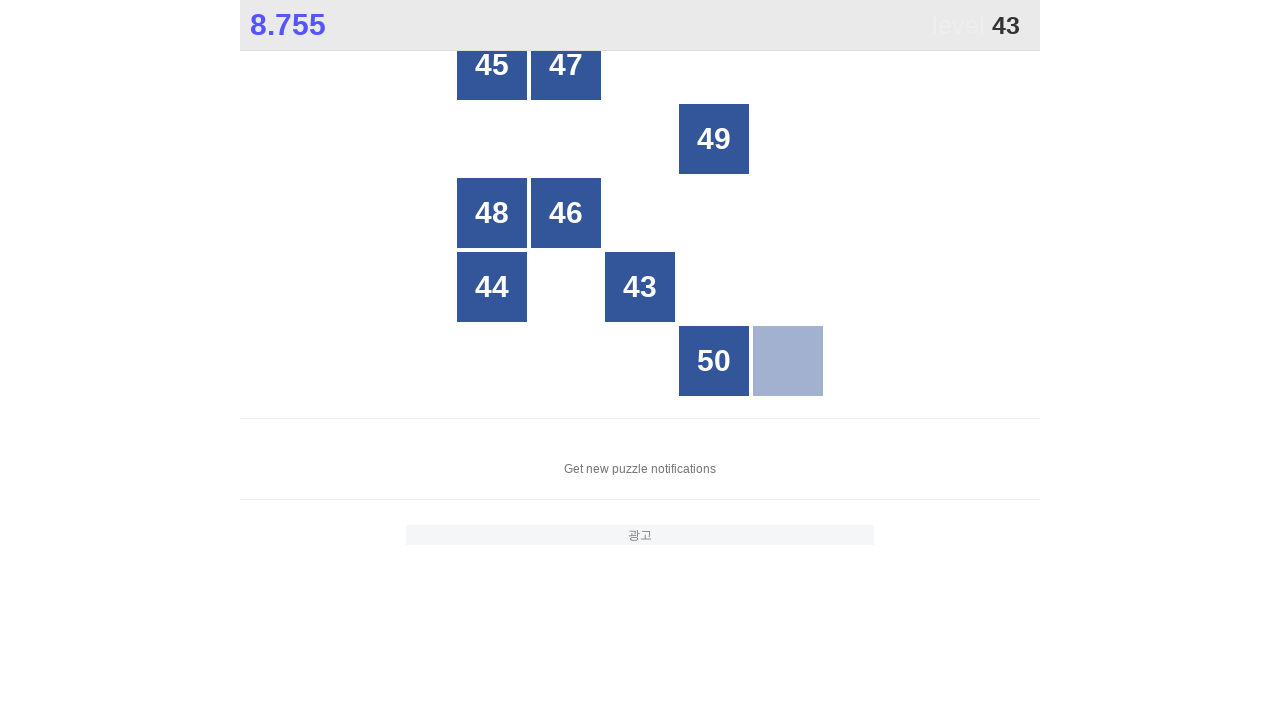

Clicked number 43 in the grid at (640, 287) on //*[@id='grid']//div[text()='43']
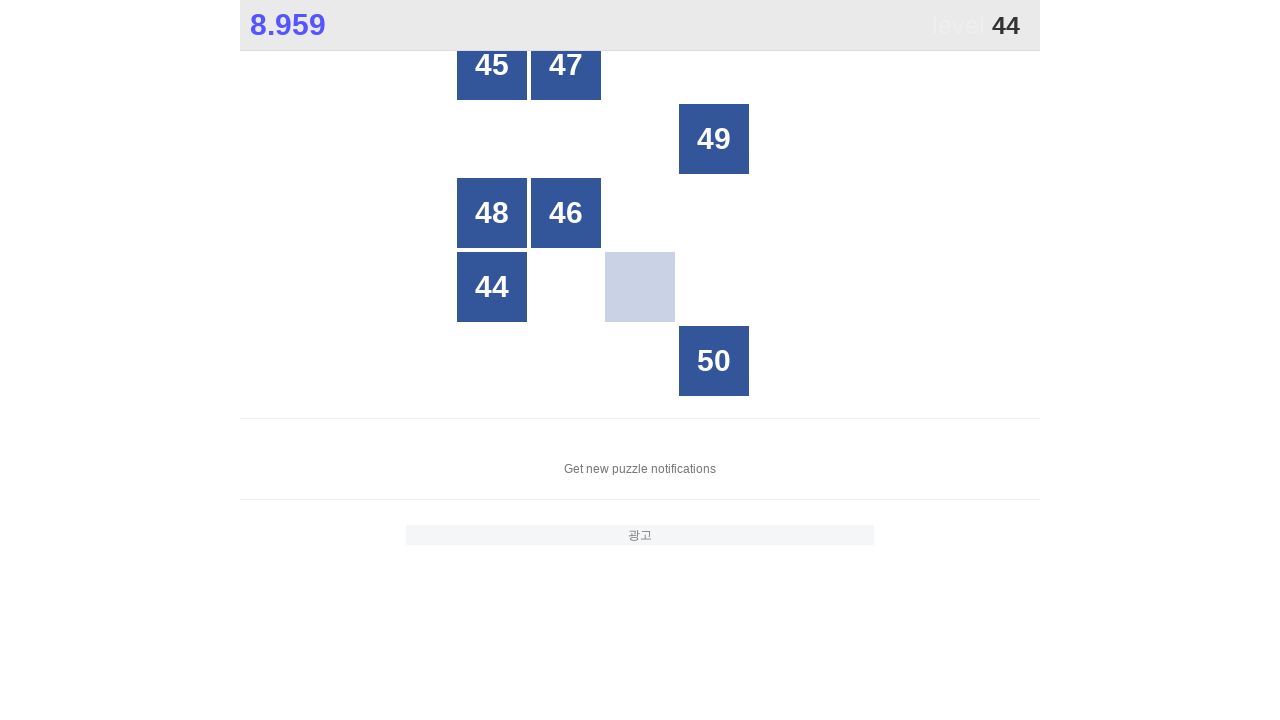

Clicked number 44 in the grid at (492, 287) on //*[@id='grid']//div[text()='44']
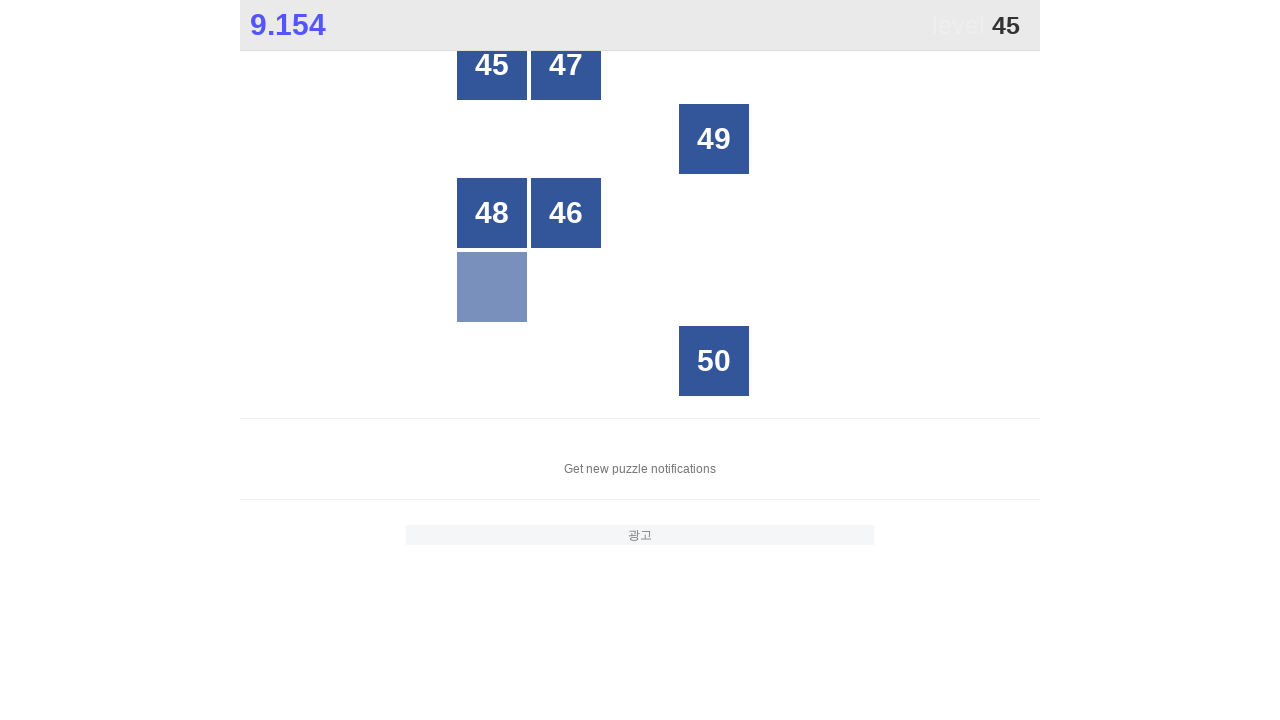

Clicked number 45 in the grid at (492, 65) on //*[@id='grid']//div[text()='45']
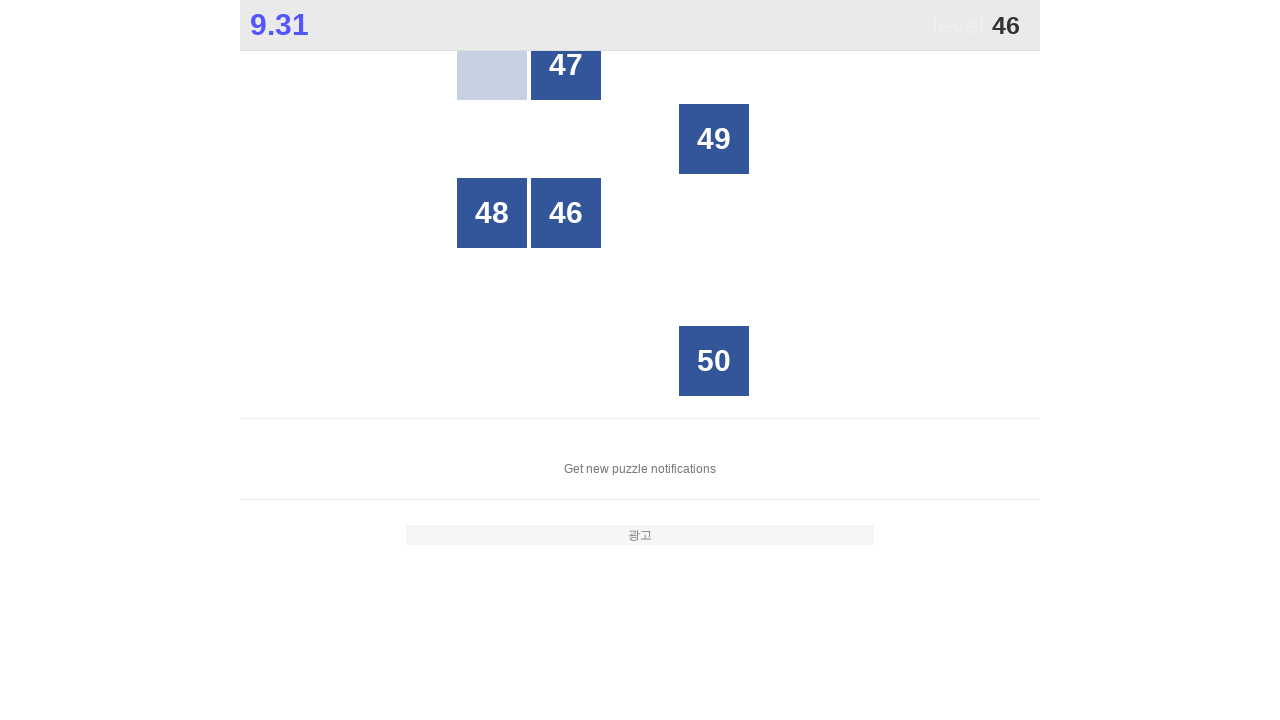

Clicked number 46 in the grid at (566, 213) on //*[@id='grid']//div[text()='46']
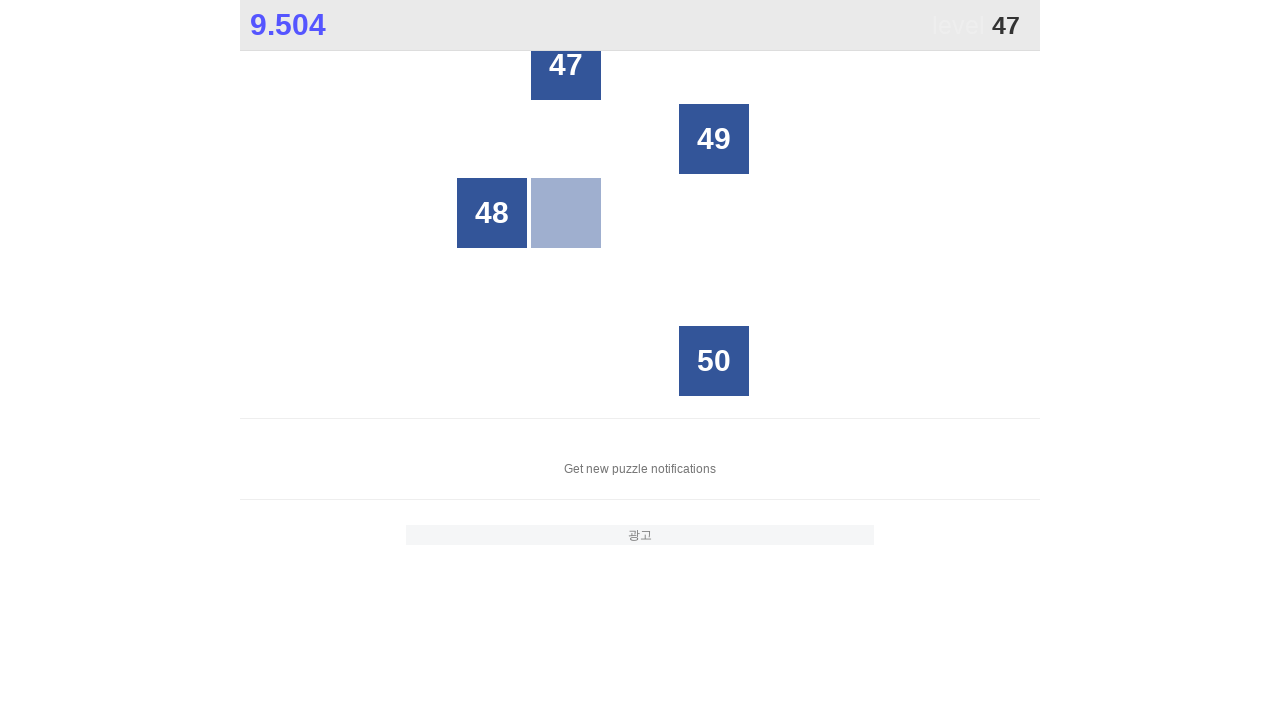

Clicked number 47 in the grid at (566, 65) on //*[@id='grid']//div[text()='47']
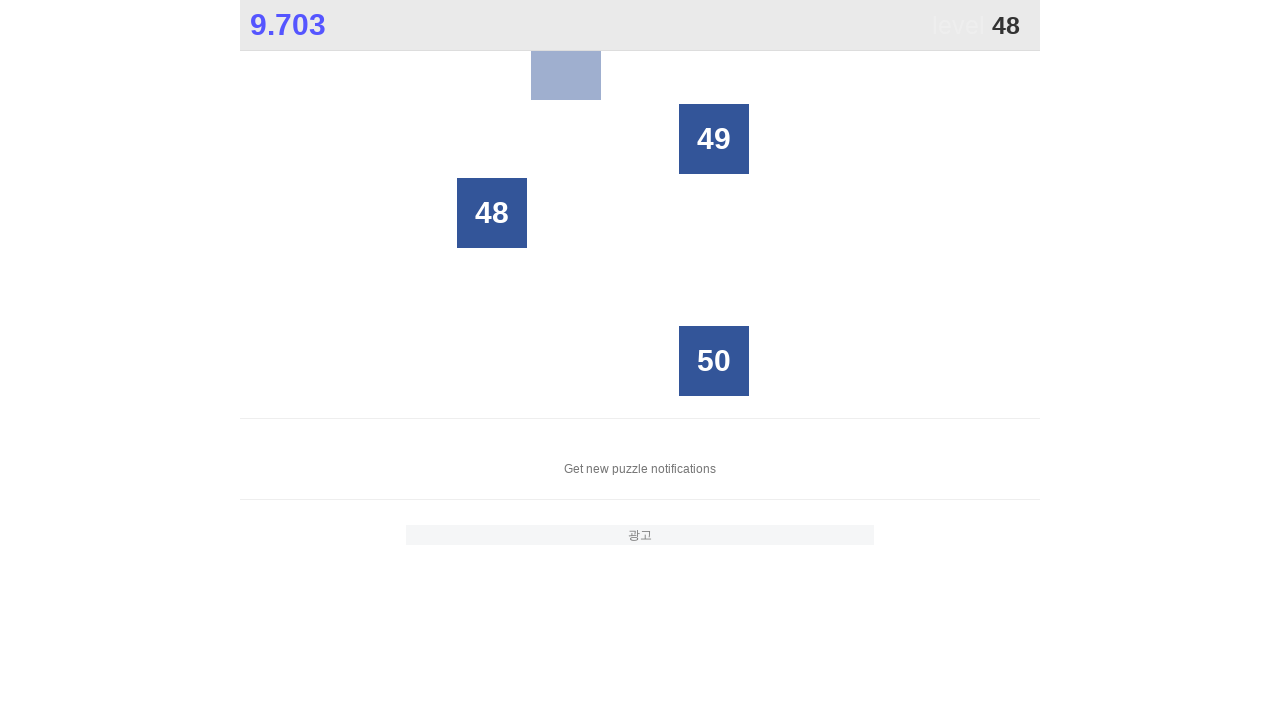

Clicked number 48 in the grid at (492, 213) on //*[@id='grid']//div[text()='48']
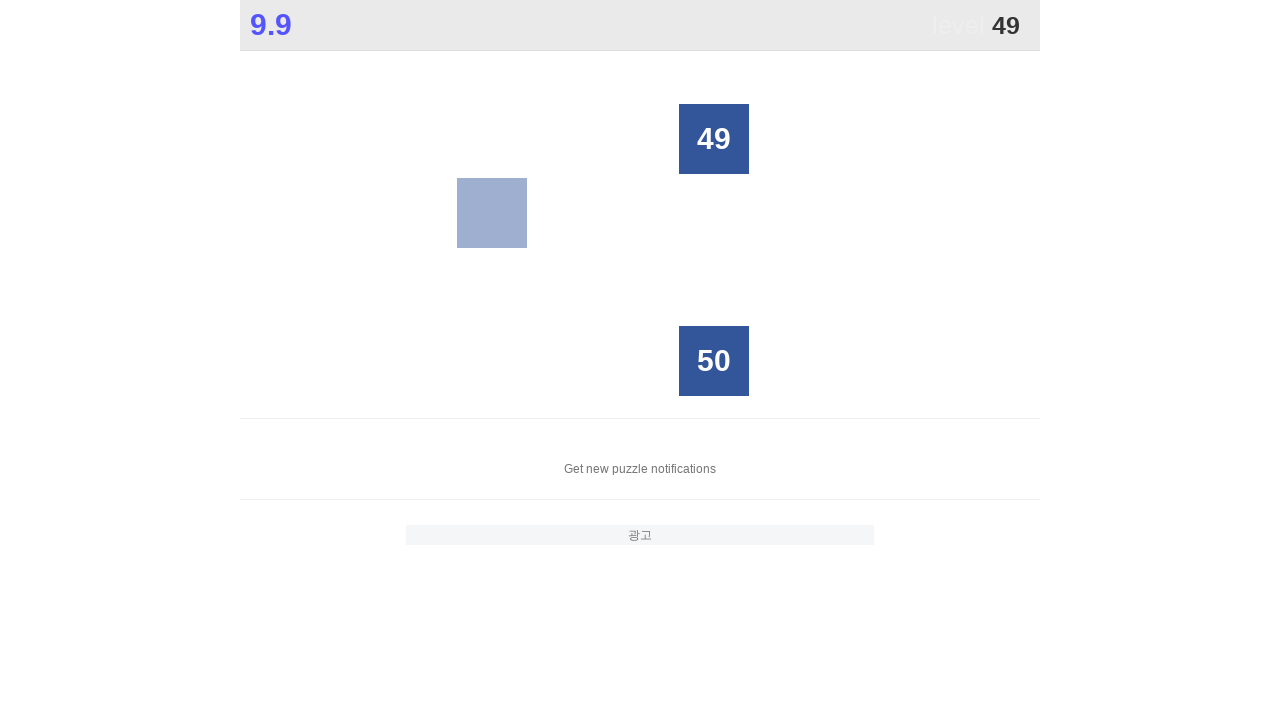

Clicked number 49 in the grid at (714, 139) on //*[@id='grid']//div[text()='49']
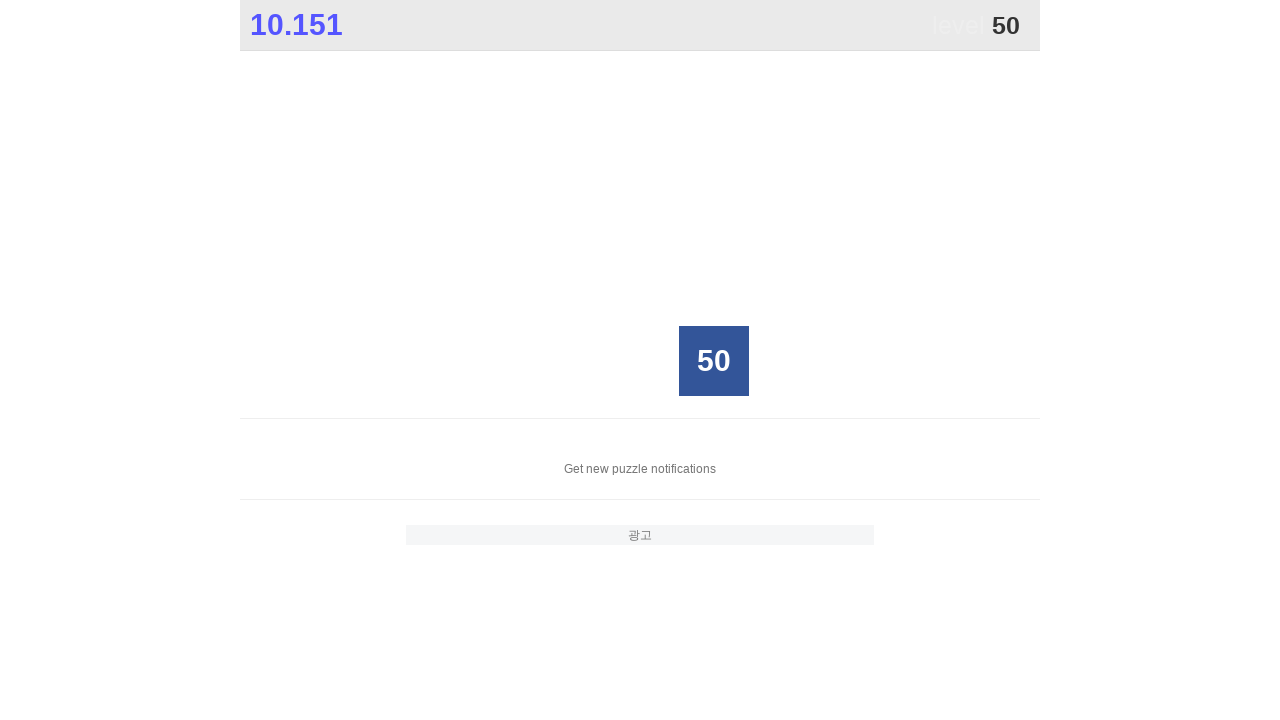

Clicked number 50 in the grid at (714, 361) on //*[@id='grid']//div[text()='50']
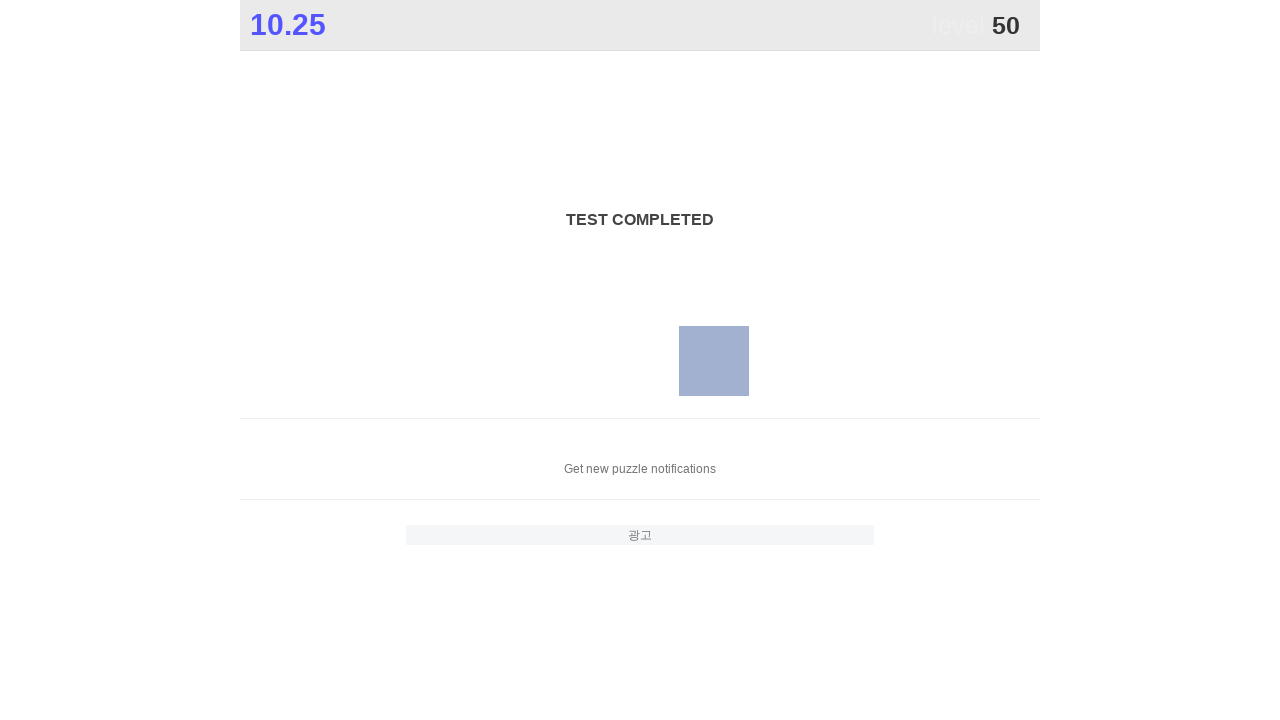

Score results loaded and displayed
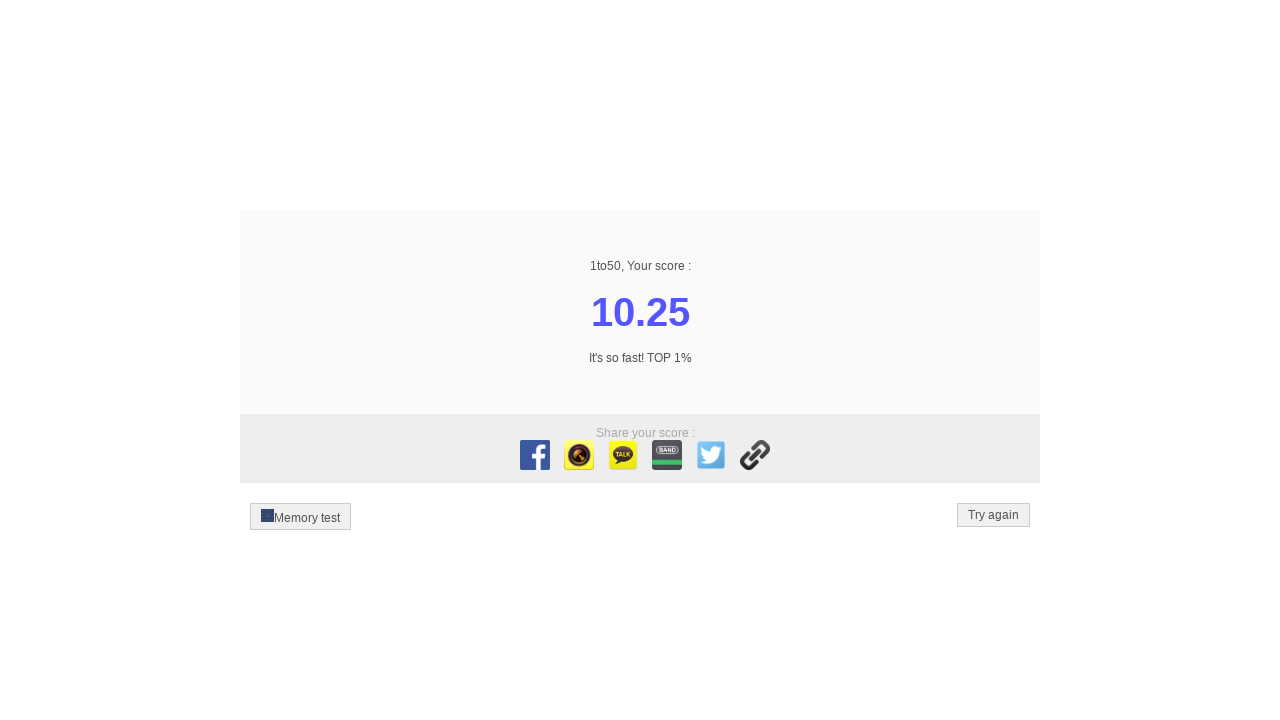

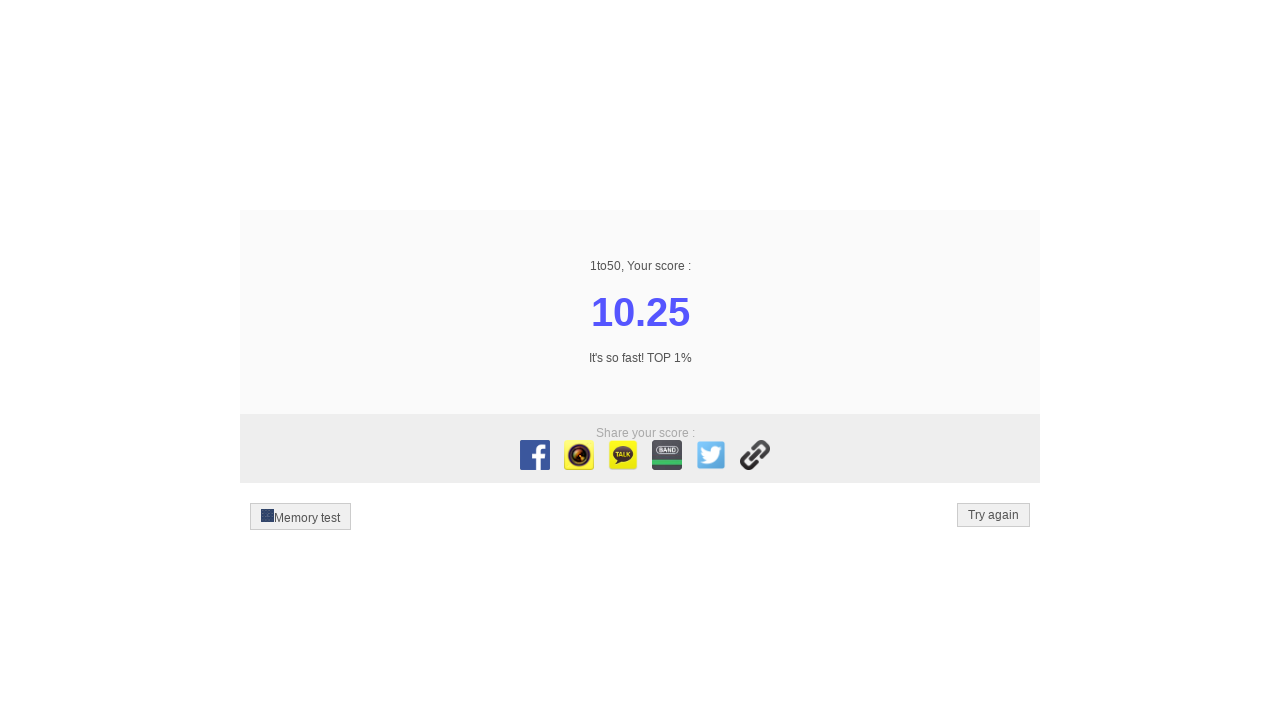